Tests various locator strategies (ID, name, class, CSS selectors, XPath) on a contact form by filling and clearing input fields, then navigates via links to verify different locator methods work correctly.

Starting URL: https://www.mycontactform.com/

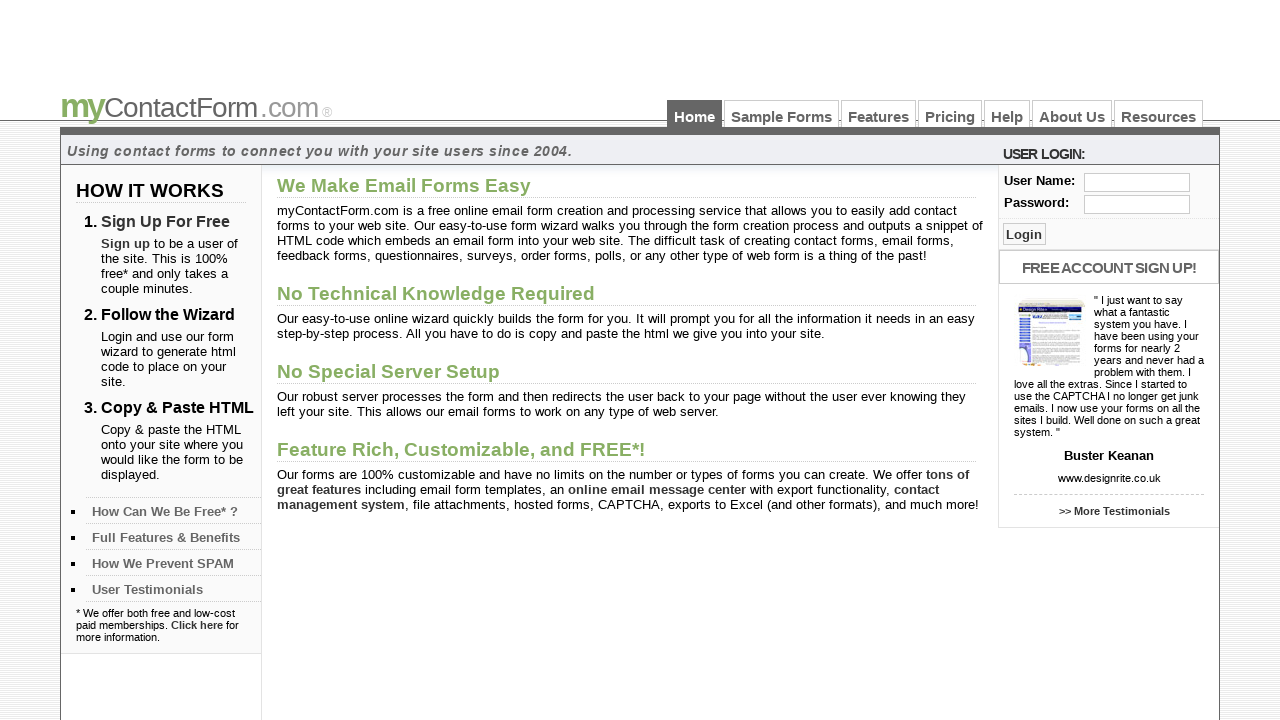

Filled username field with 'padma' using ID locator on #user
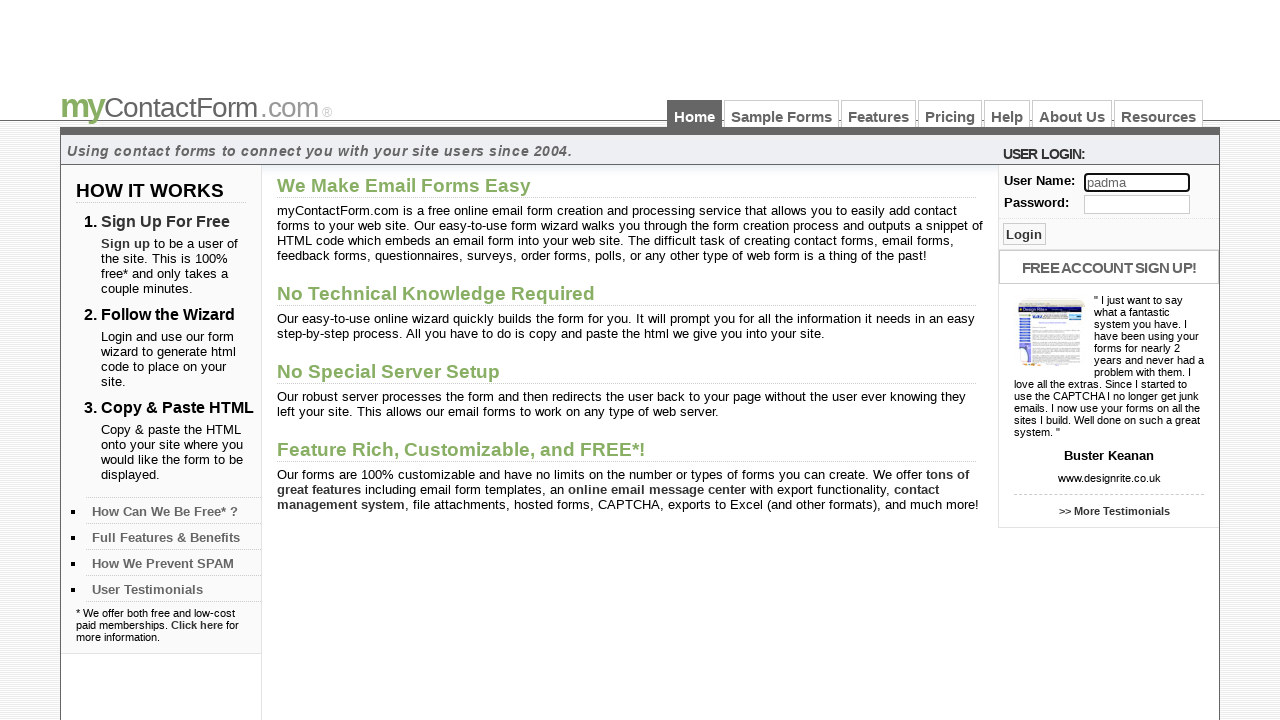

Cleared username field using ID locator on #user
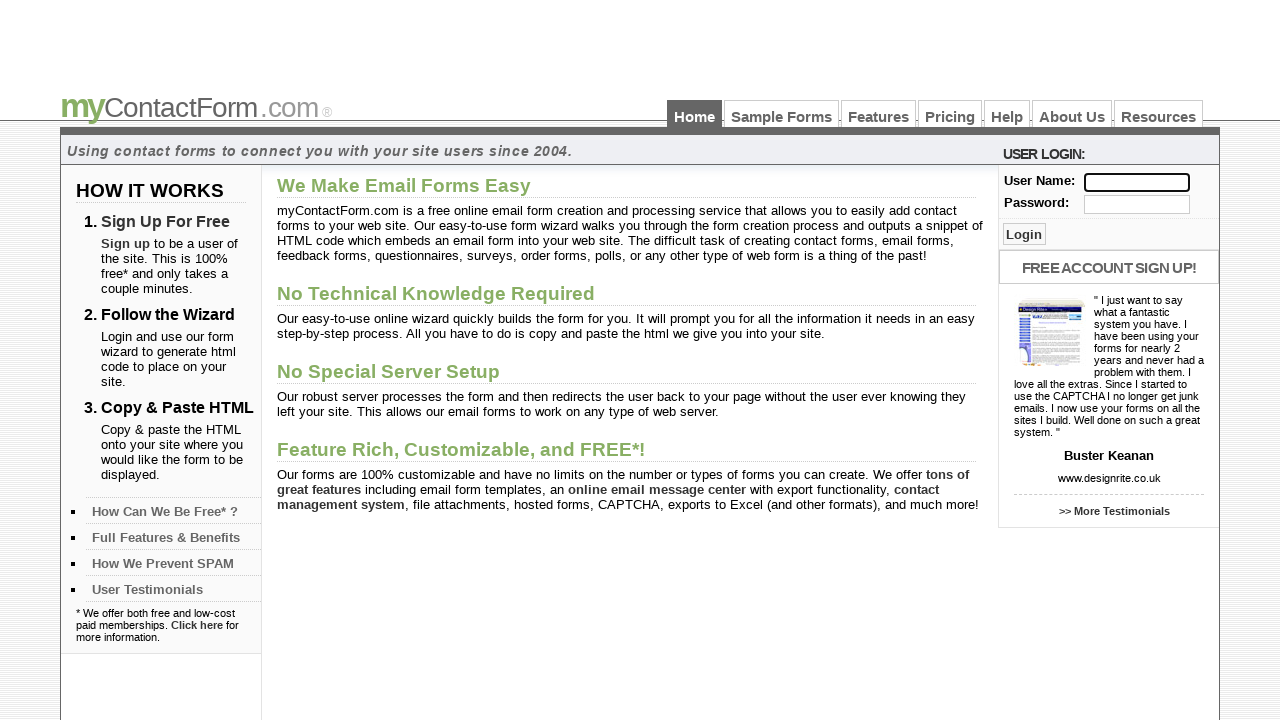

Filled password field with 'Secure*123' using name attribute locator on input[name='pass']
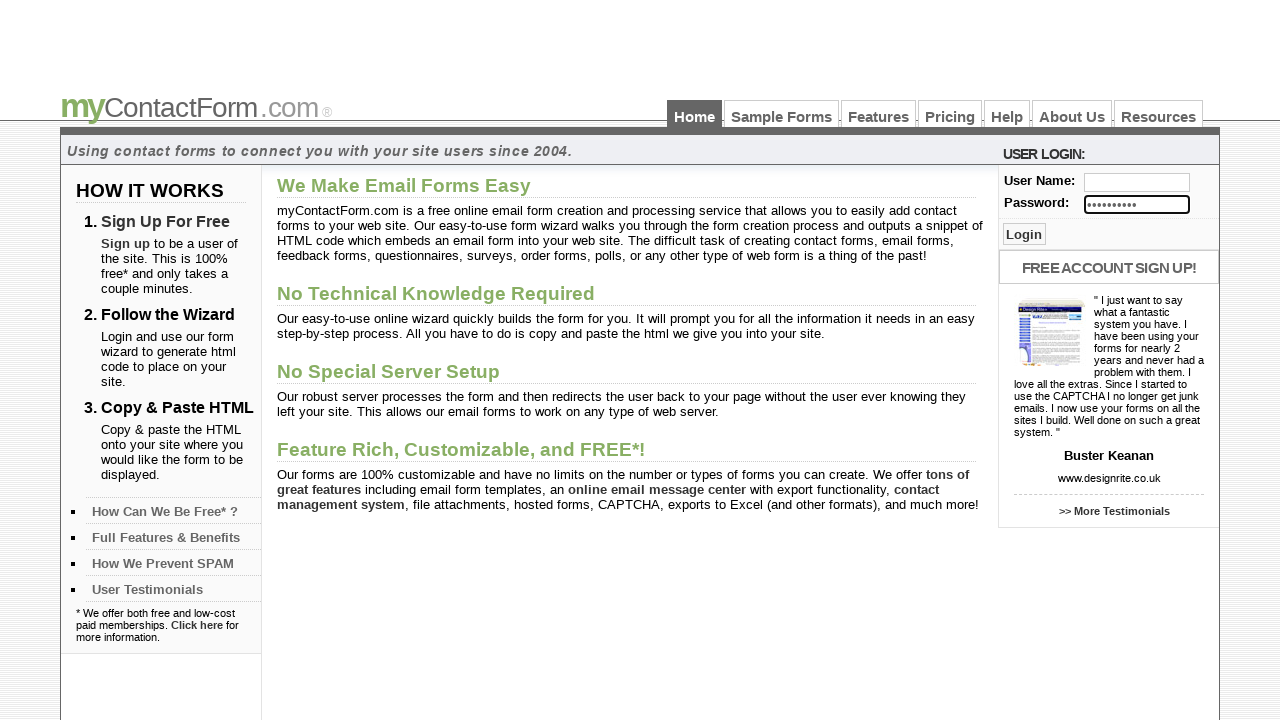

Cleared password field using name attribute locator on input[name='pass']
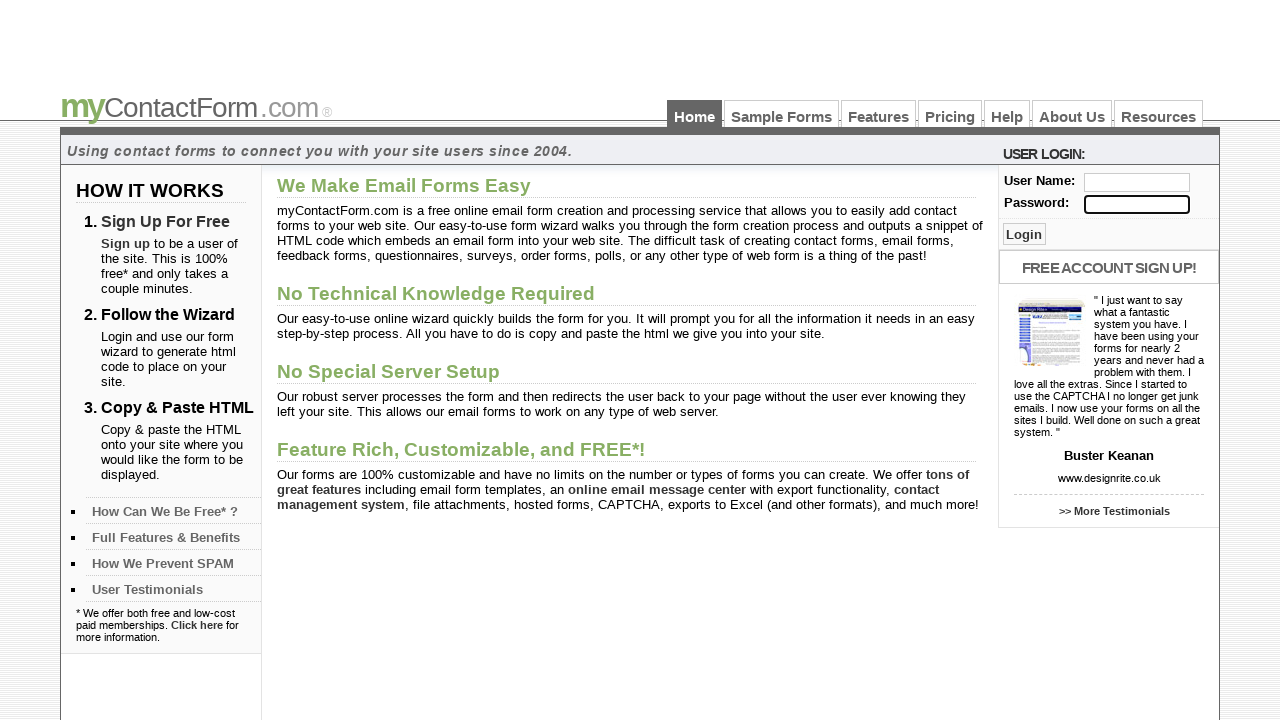

Filled field with 'nandini' using class name locator on .txt_log
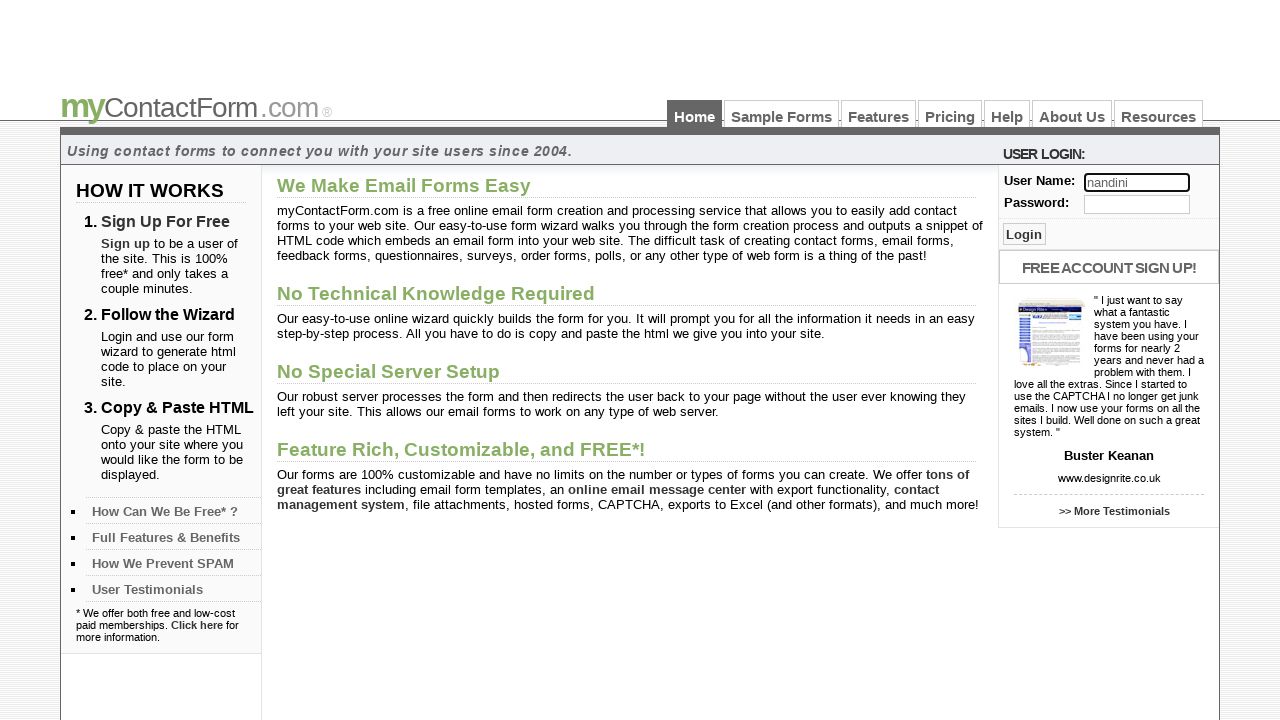

Cleared field using class name locator on .txt_log
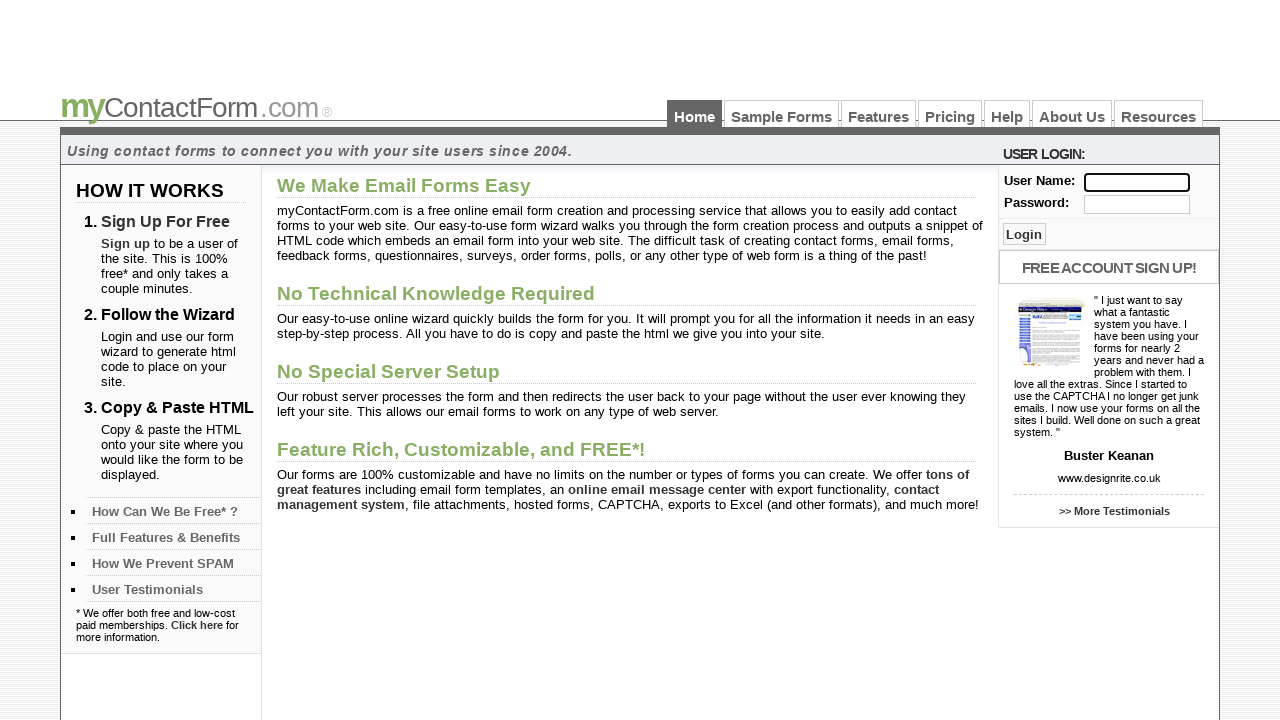

Filled username field with 'nagaraju' using CSS selector with id attribute on input[id='user']
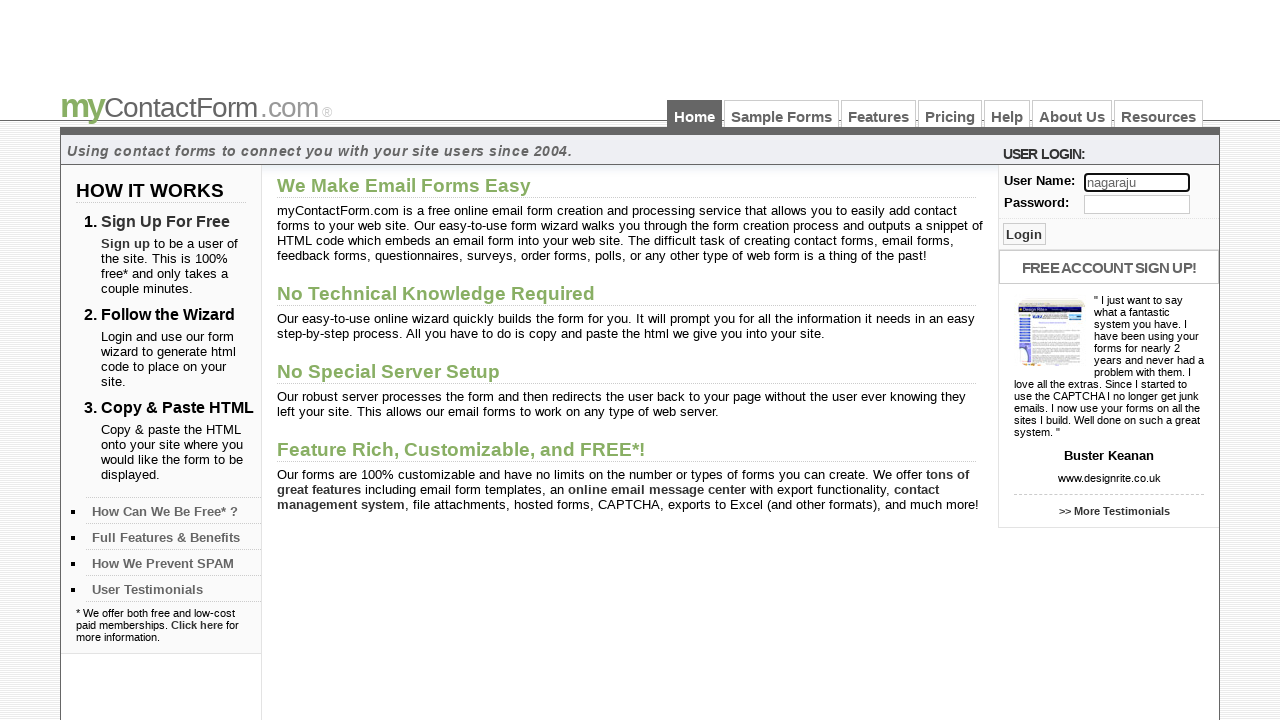

Cleared username field using CSS selector with id attribute on input[id='user']
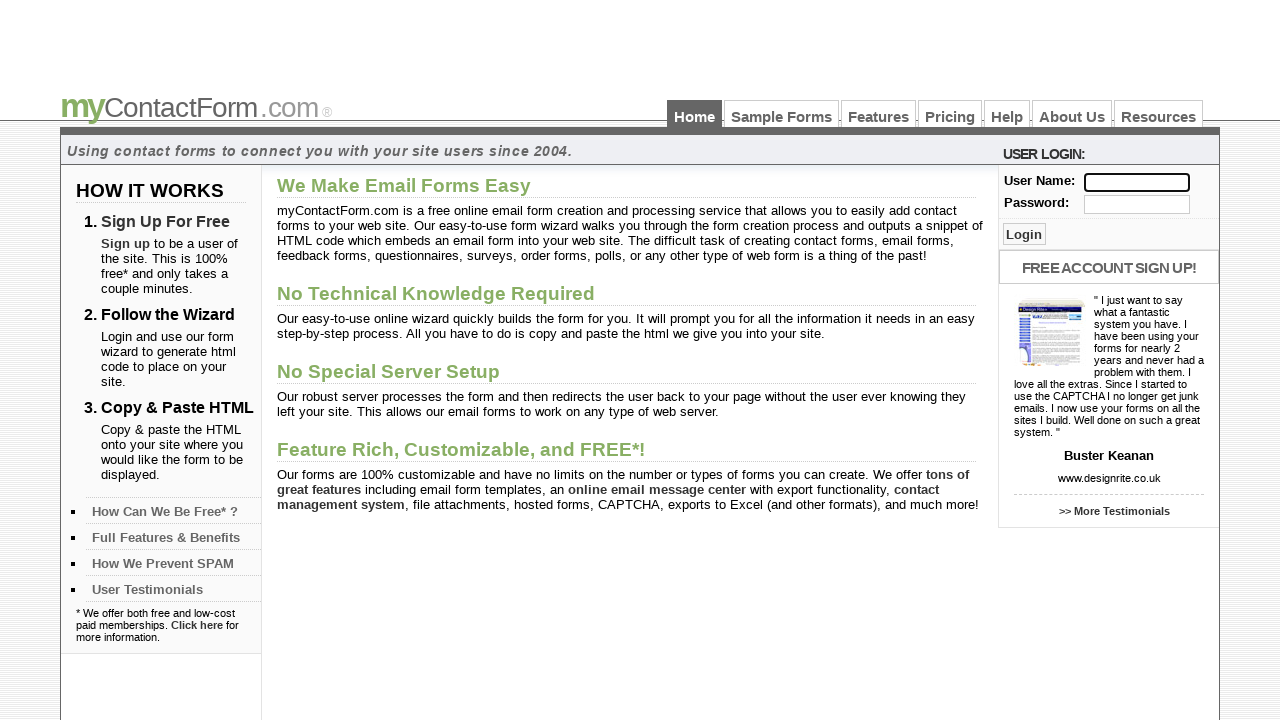

Filled username field with 'jeevitha' using CSS selector with starts-with attribute on input[id^='use']
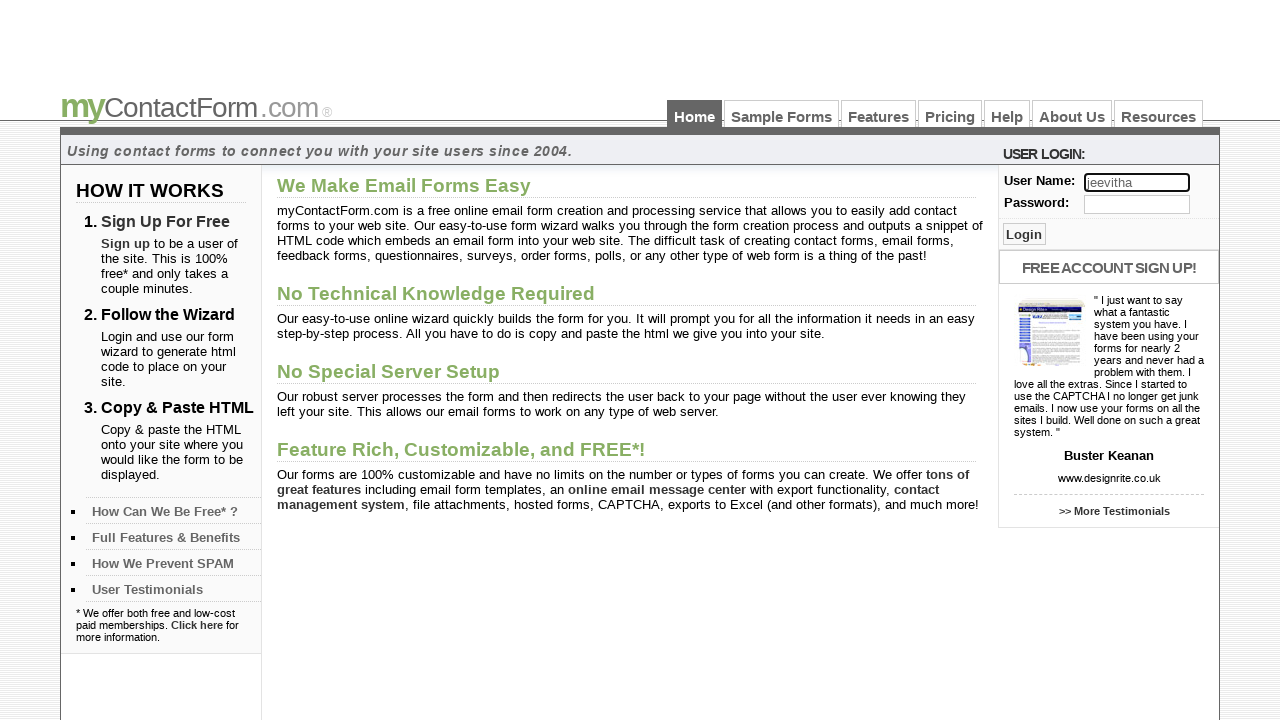

Cleared username field using CSS selector with starts-with attribute on input[id^='use']
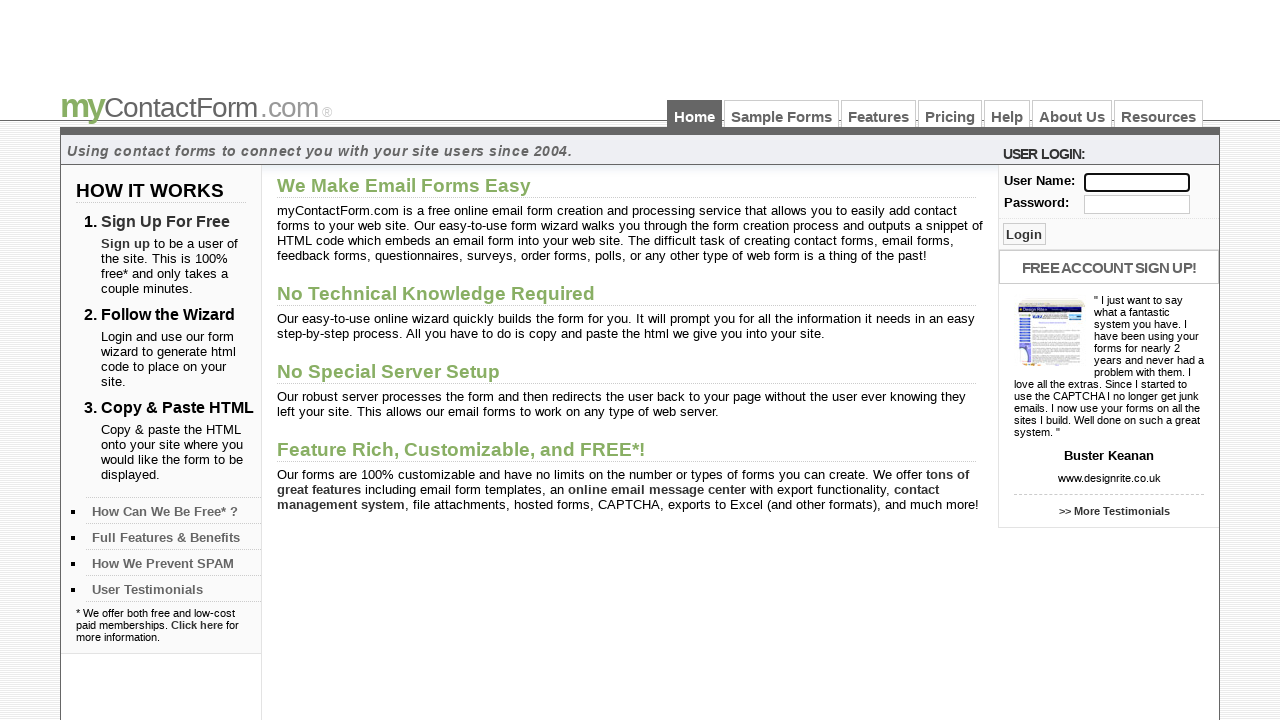

Filled username field with 'harish' using CSS selector with ends-with attribute on input[id$='ser']
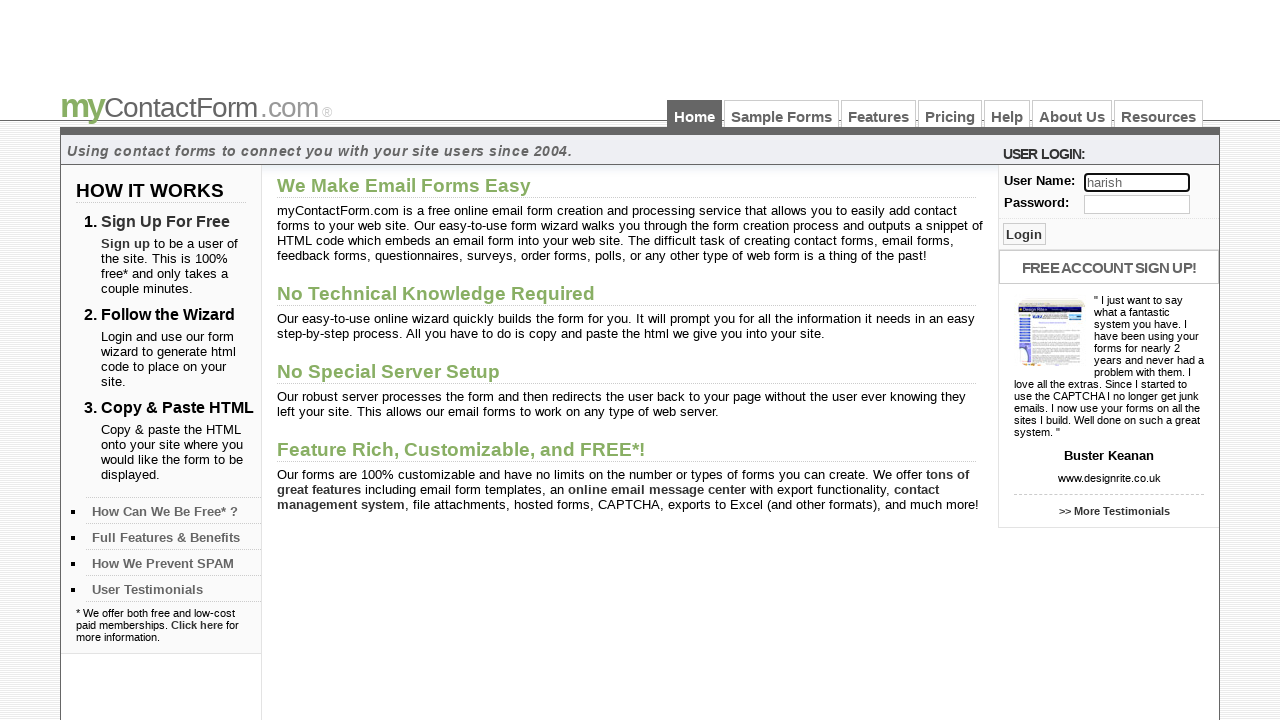

Cleared username field using CSS selector with ends-with attribute on input[id$='ser']
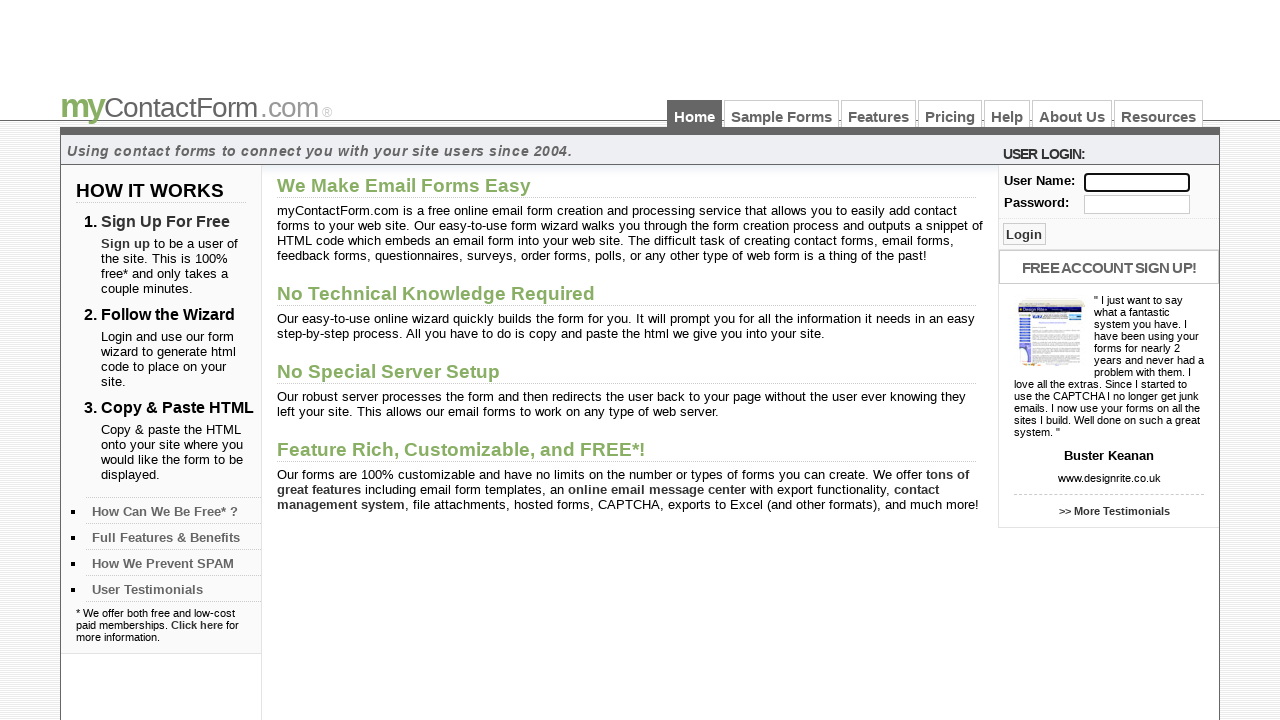

Filled username field with 'praveen' using CSS selector with contains attribute on input[id*='se']
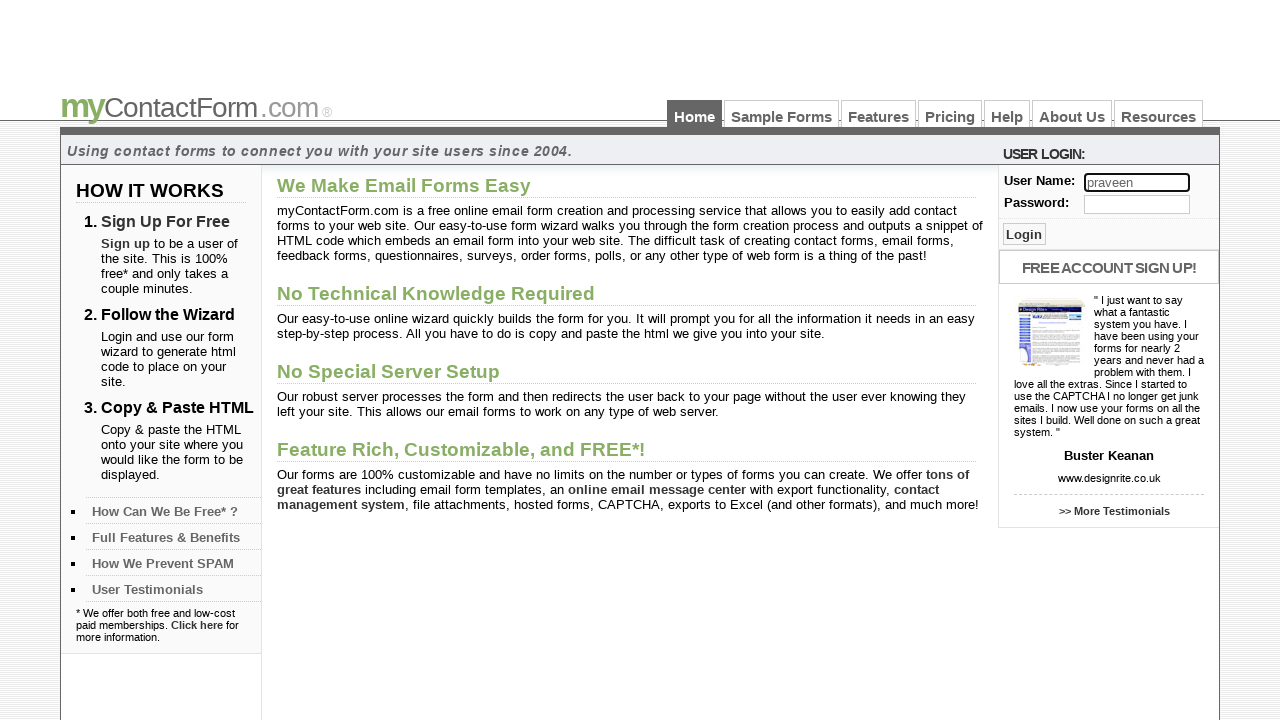

Cleared username field using CSS selector with contains attribute on input[id*='se']
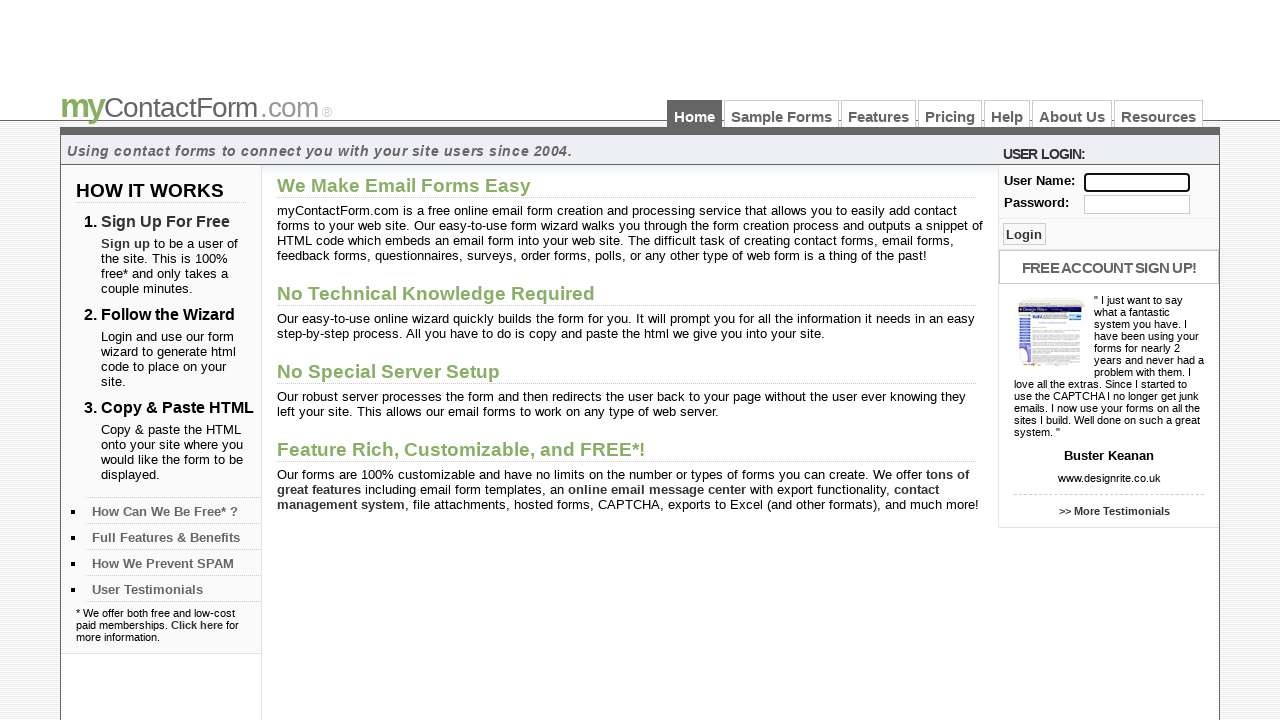

Filled username field with 'Arun' using CSS selector with absolute path on html>body>div:nth-of-type(3)>div:nth-of-type(2)>div>form>fieldset>div>input[id='
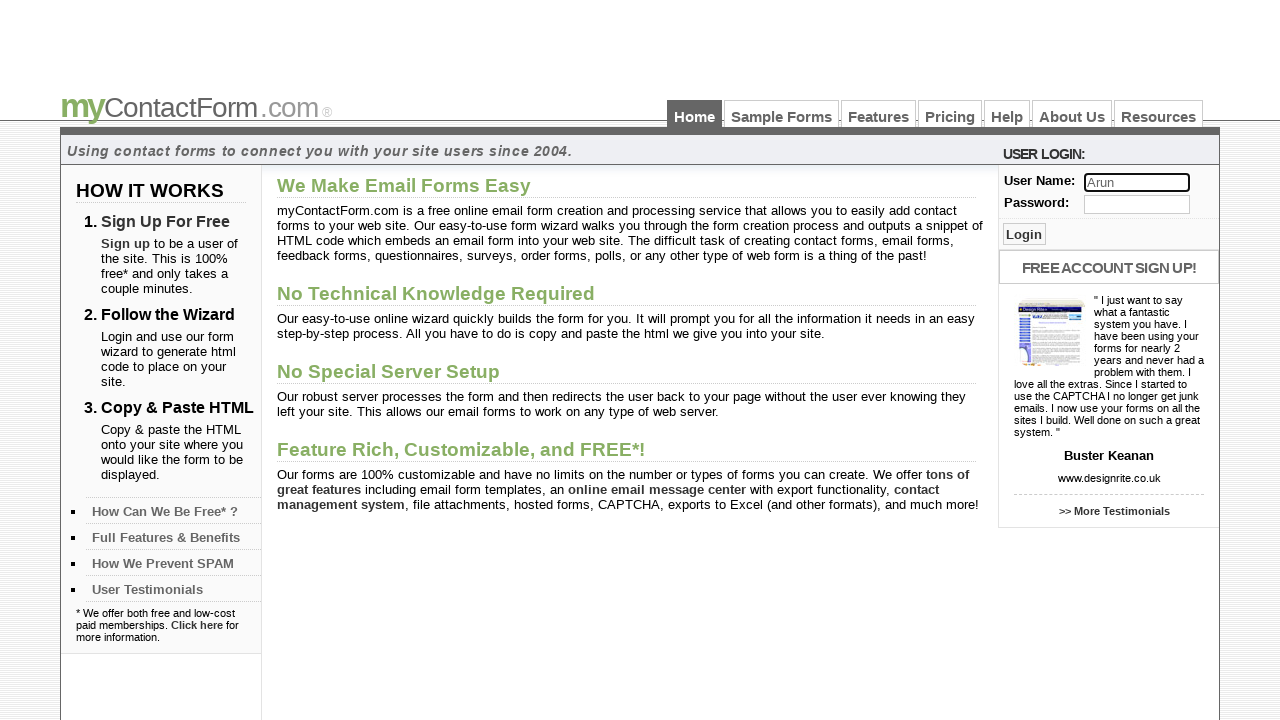

Cleared username field using CSS selector with absolute path on html>body>div:nth-of-type(3)>div:nth-of-type(2)>div>form>fieldset>div>input[id='
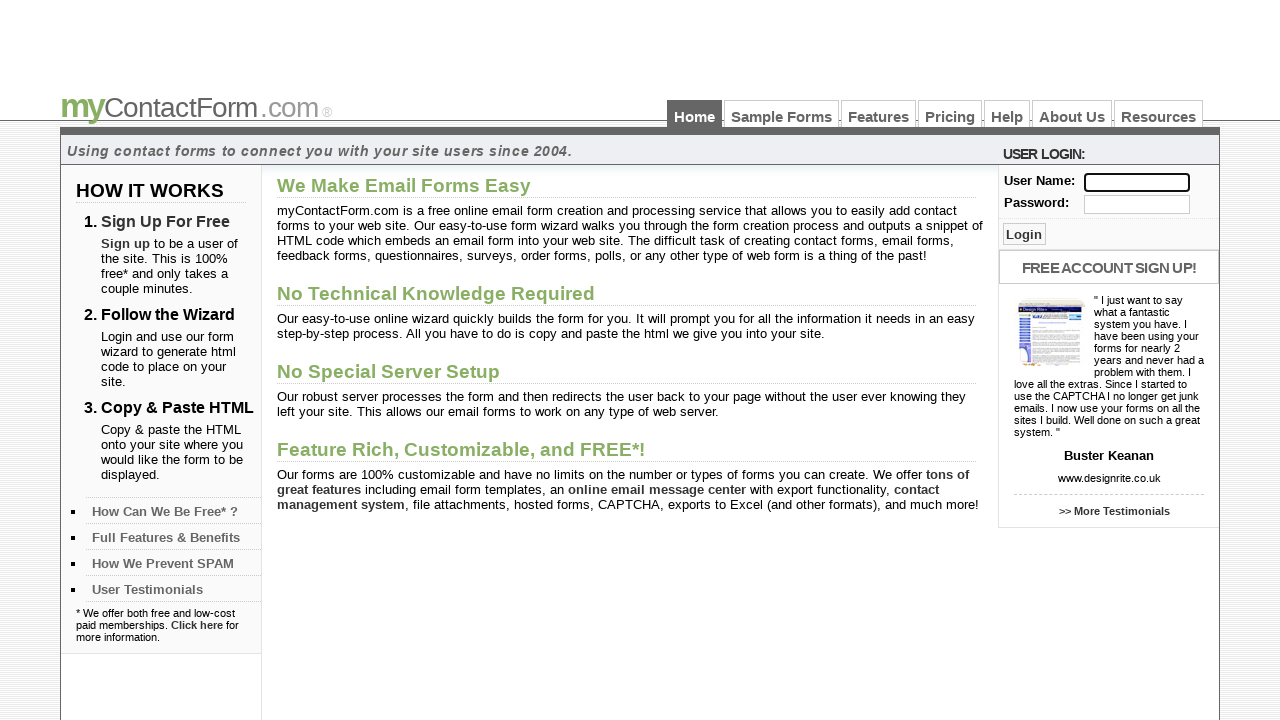

Filled username field with 'Shravan' using CSS selector with relative path on form>fieldset>div>input[id='user']
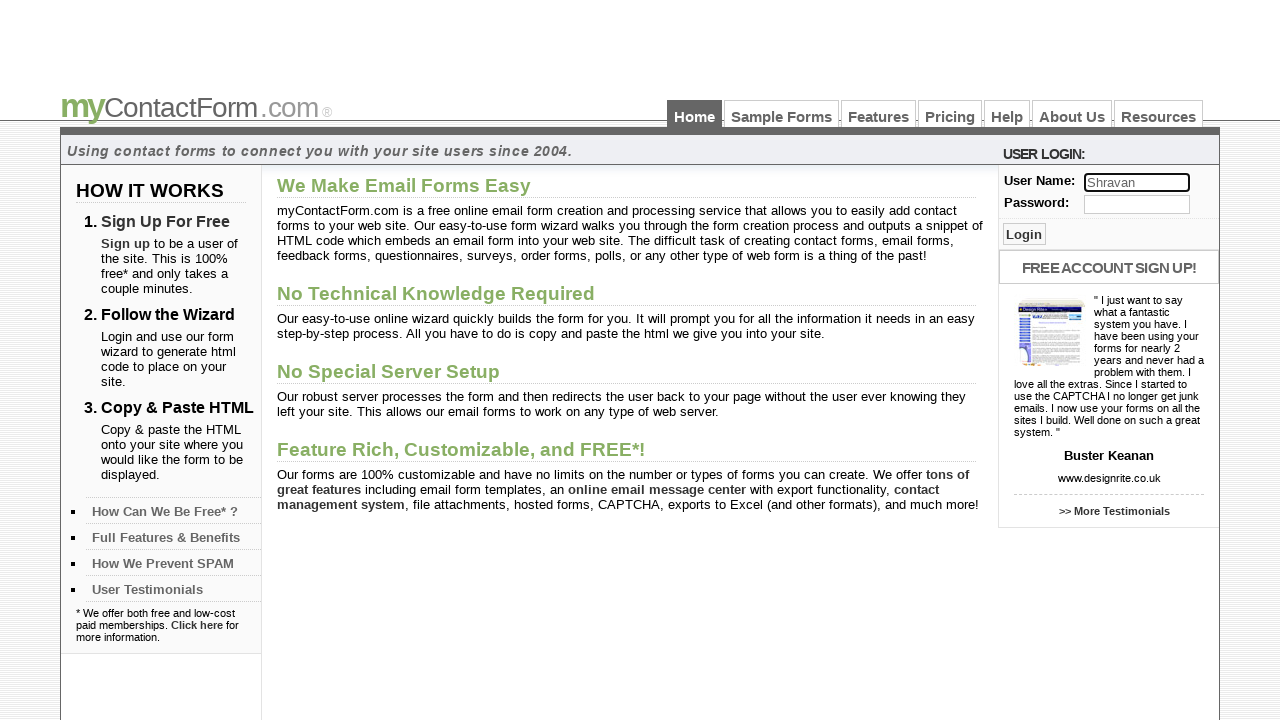

Cleared username field using CSS selector with relative path on form>fieldset>div>input[id='user']
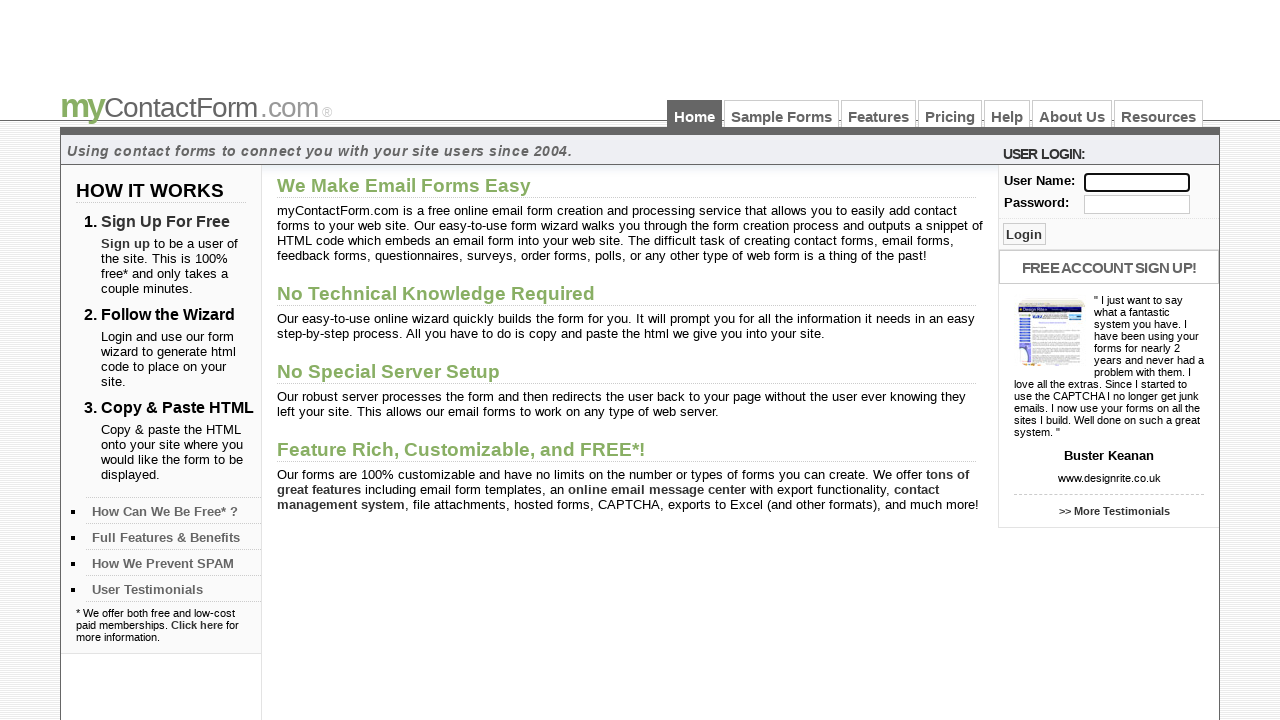

Clicked 'Sample Forms' link using link text locator at (782, 114) on text=Sample Forms
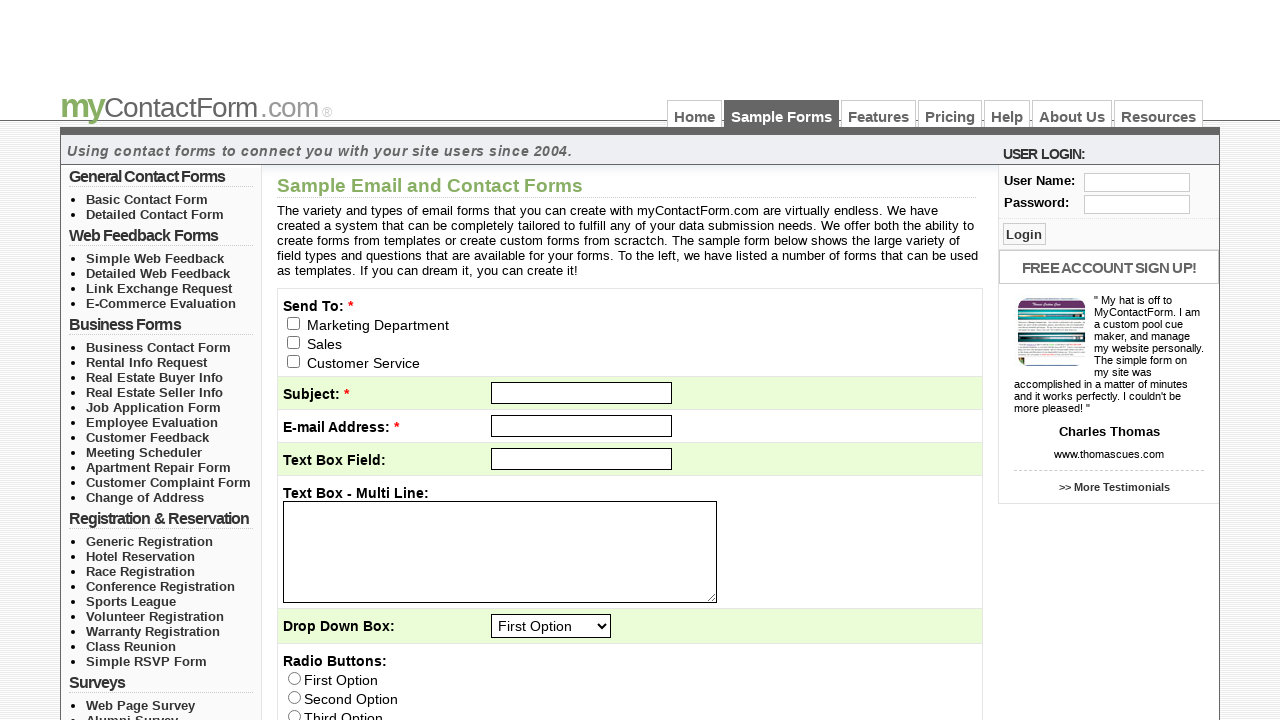

Clicked link containing 'Feat' using partial link text locator at (878, 114) on text=Feat
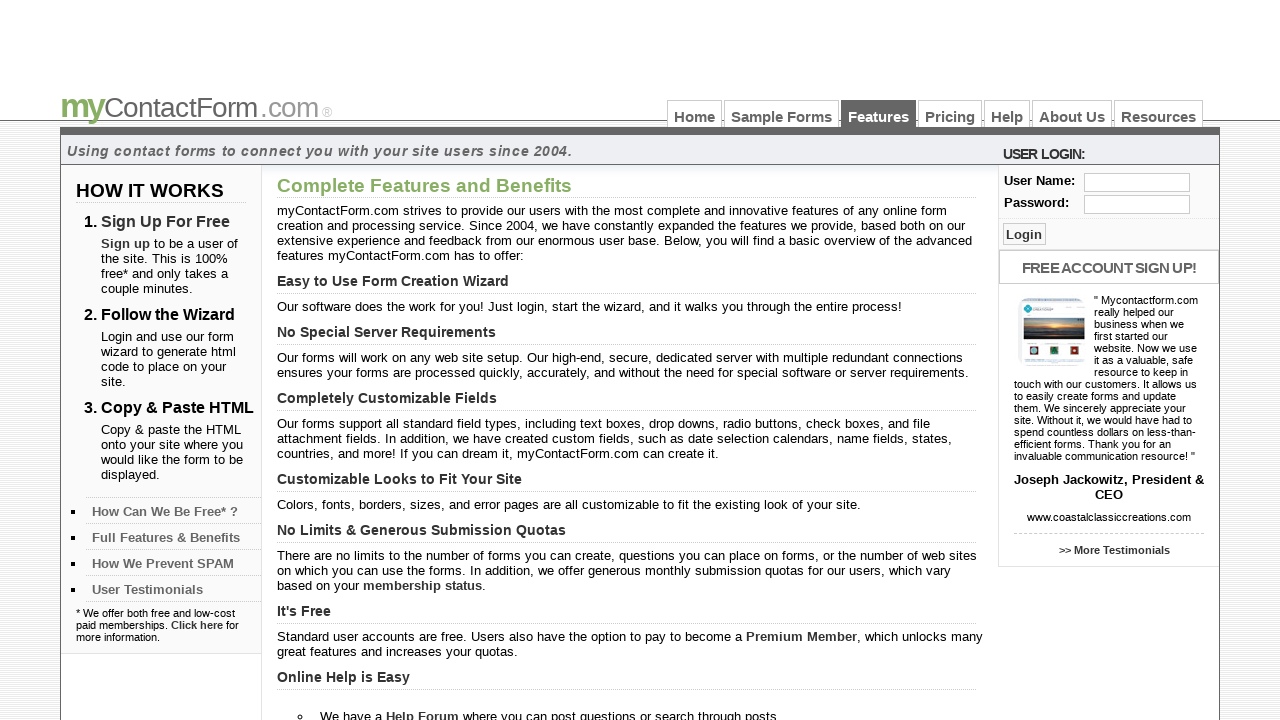

Filled first input field with 'keerthana' using tag name locator on input >> nth=0
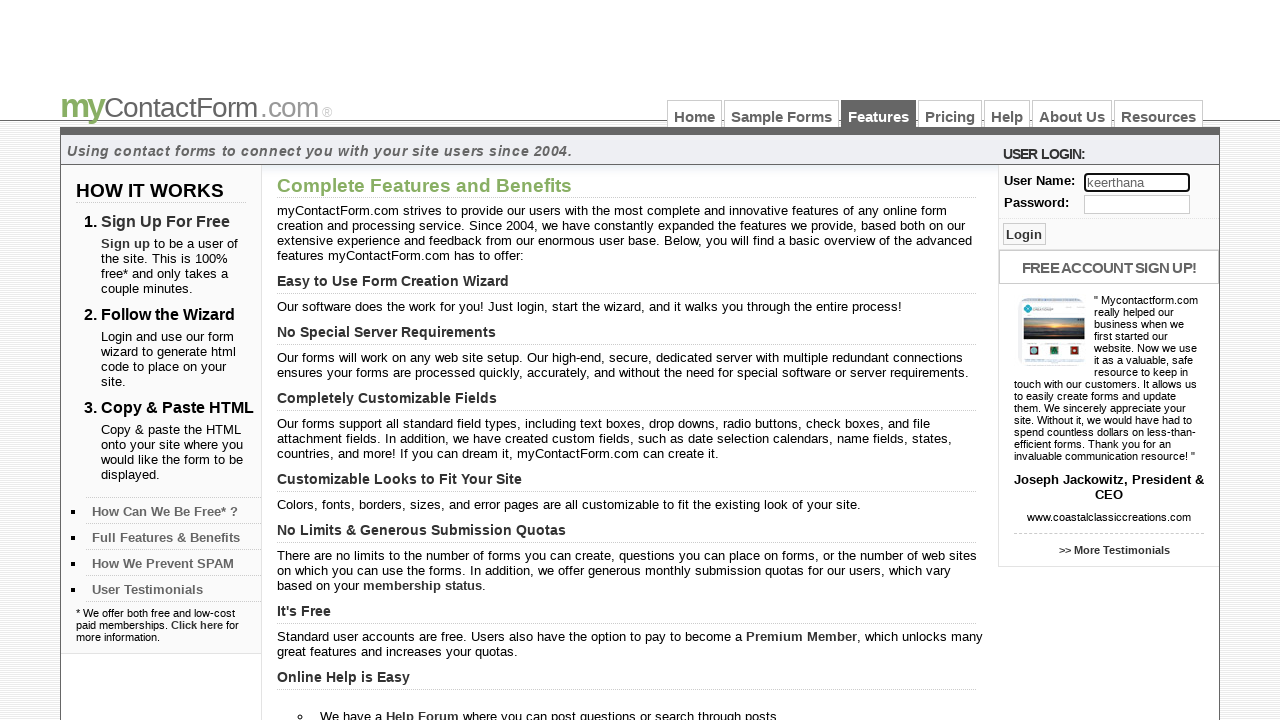

Cleared first input field using tag name locator on input >> nth=0
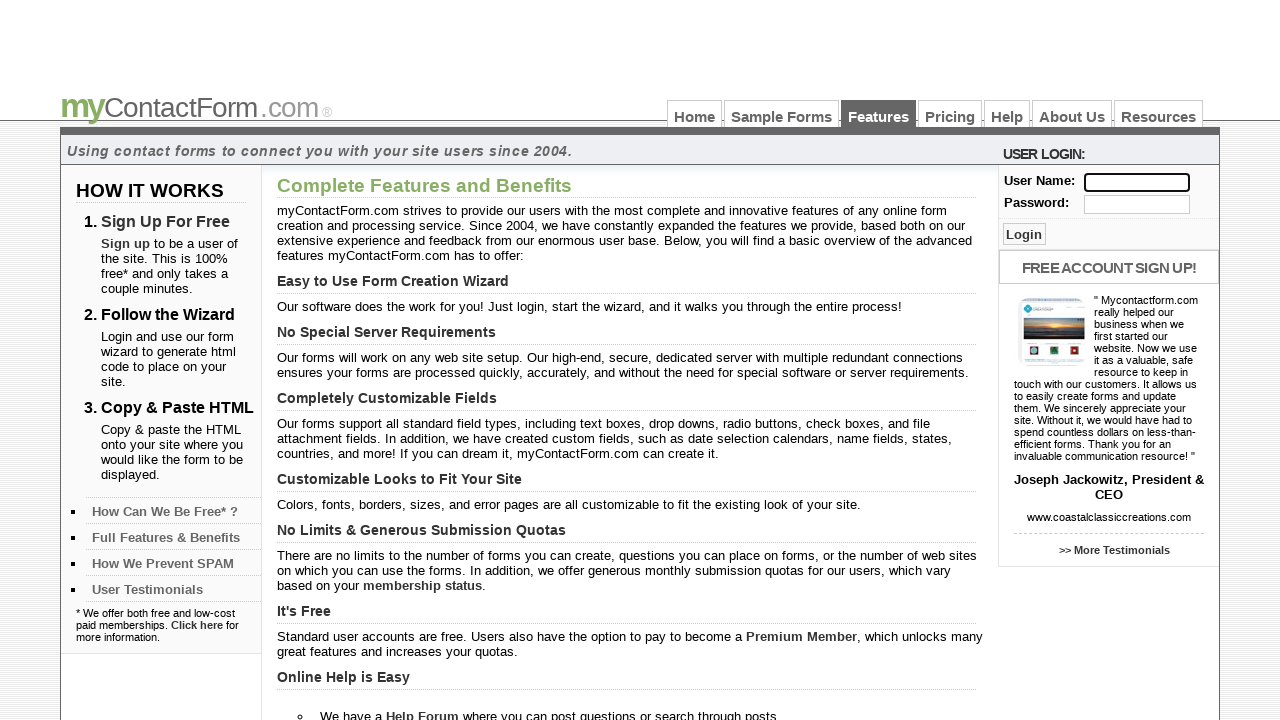

Filled username field with 'rushita' using absolute XPath on xpath=/html/body/div[3]/div[2]/div/form/fieldset/div/input
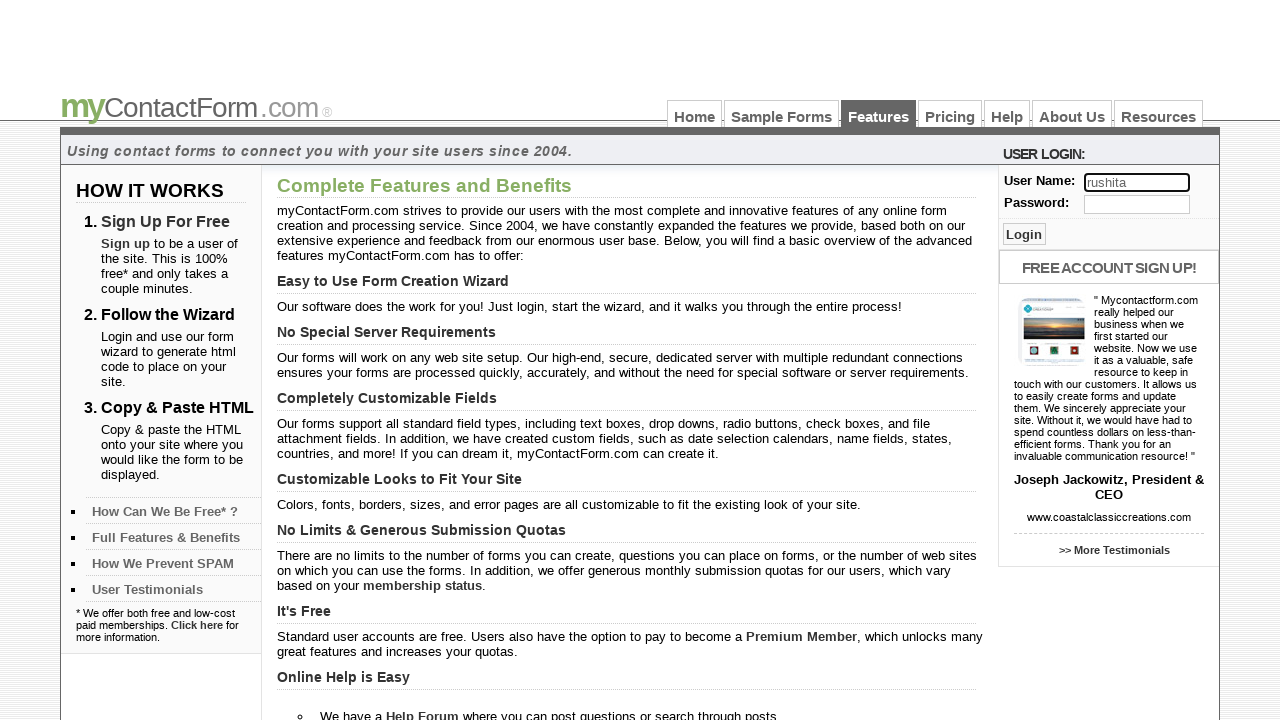

Cleared username field using absolute XPath on xpath=/html/body/div[3]/div[2]/div/form/fieldset/div/input
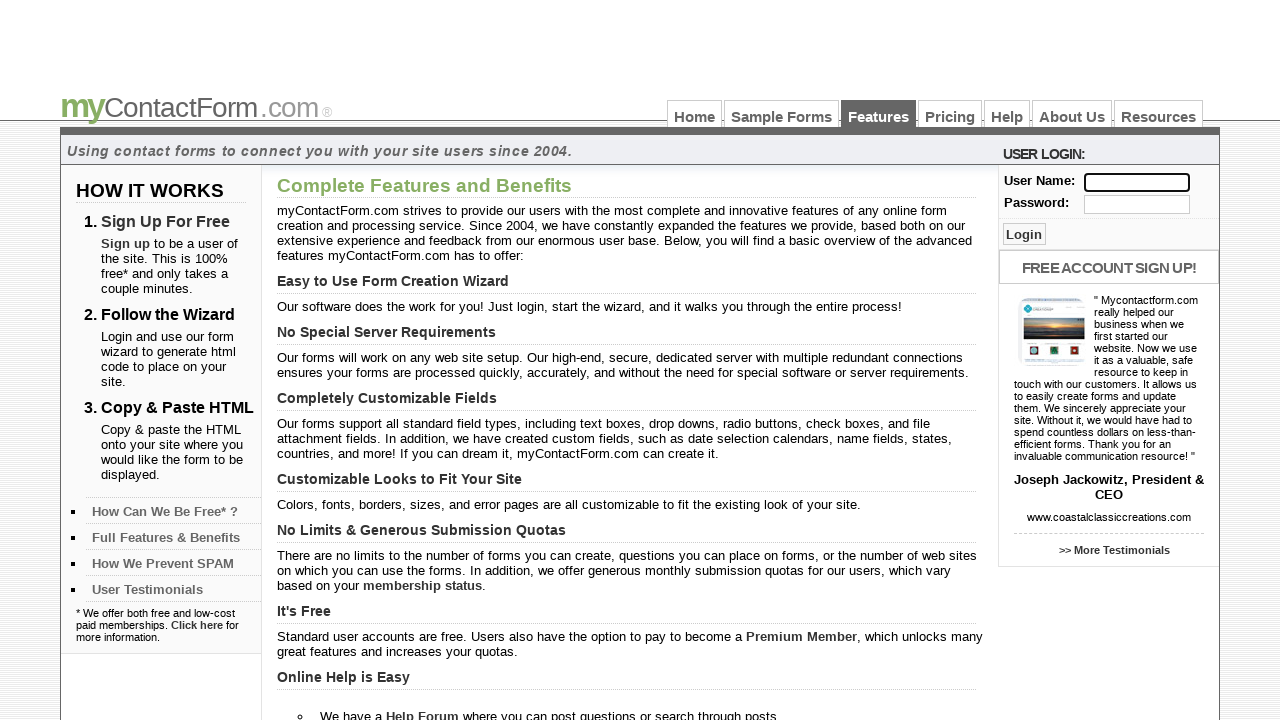

Filled username field with 'satya' using relative XPath on xpath=//fieldset/div/input
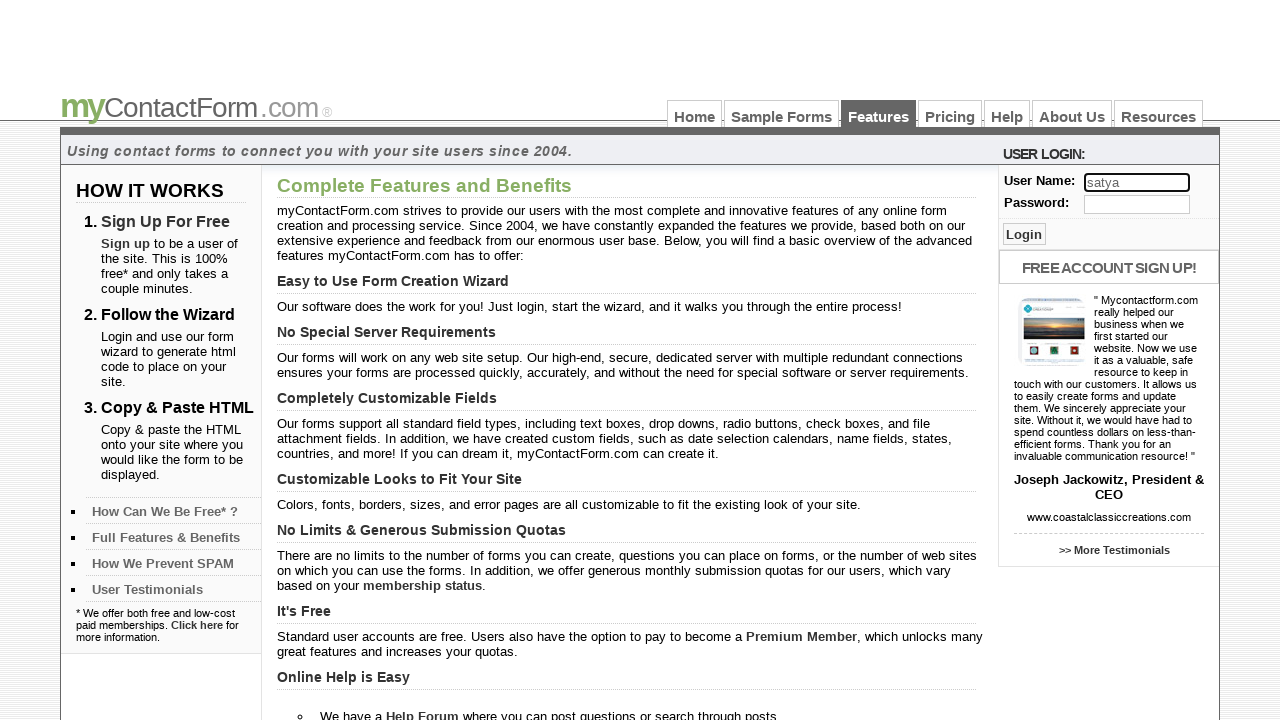

Cleared username field using relative XPath on xpath=//fieldset/div/input
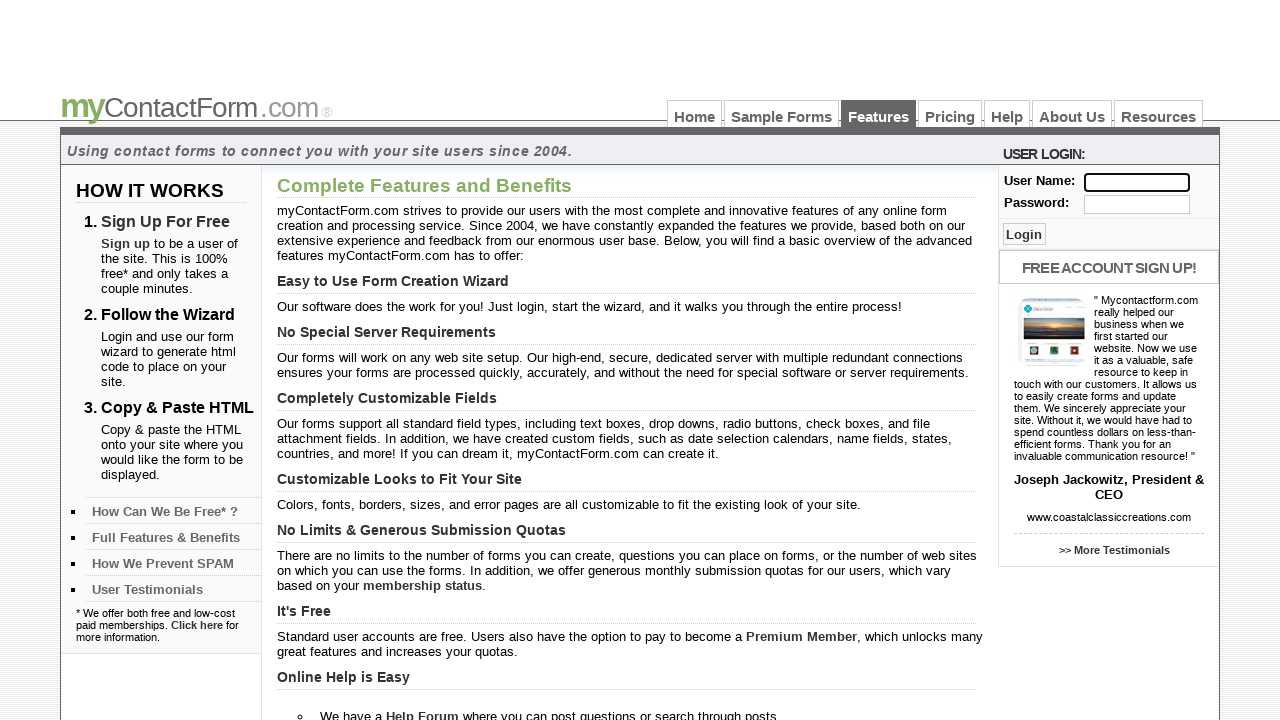

Filled username field with 'Manoj' using XPath with attributes on xpath=//input[@id='user']
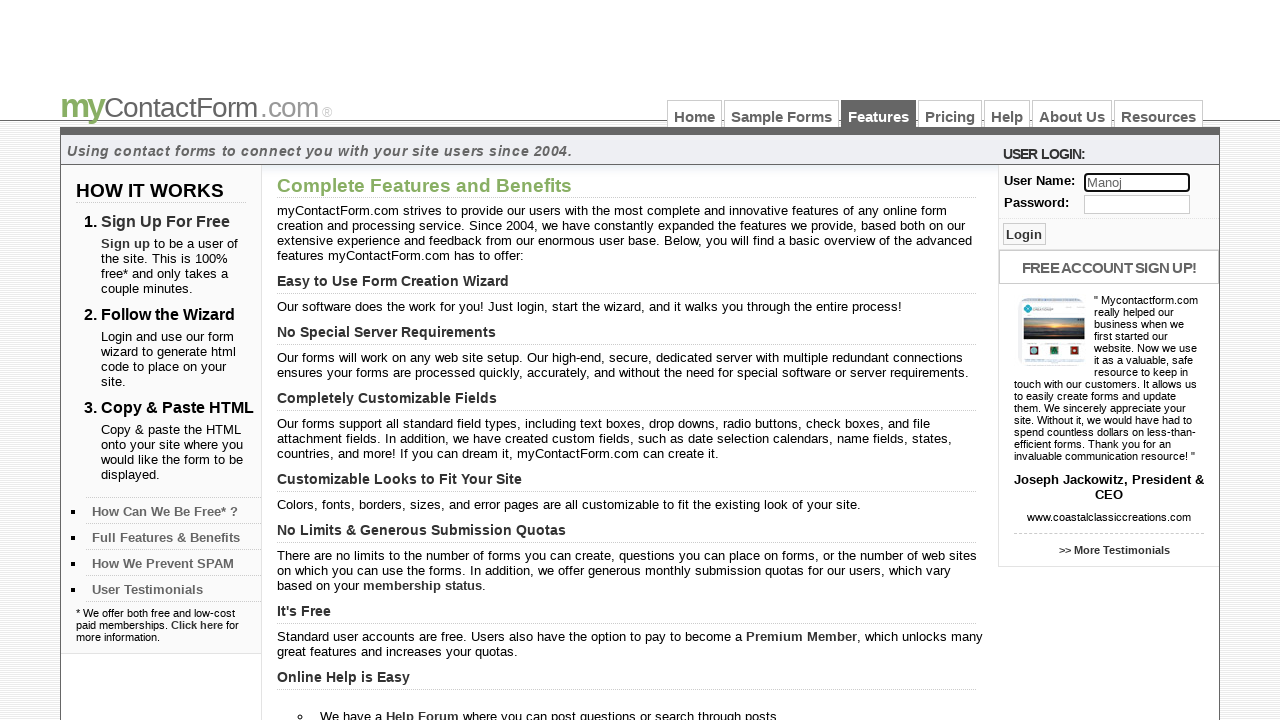

Cleared username field using XPath with attributes on xpath=//input[@id='user']
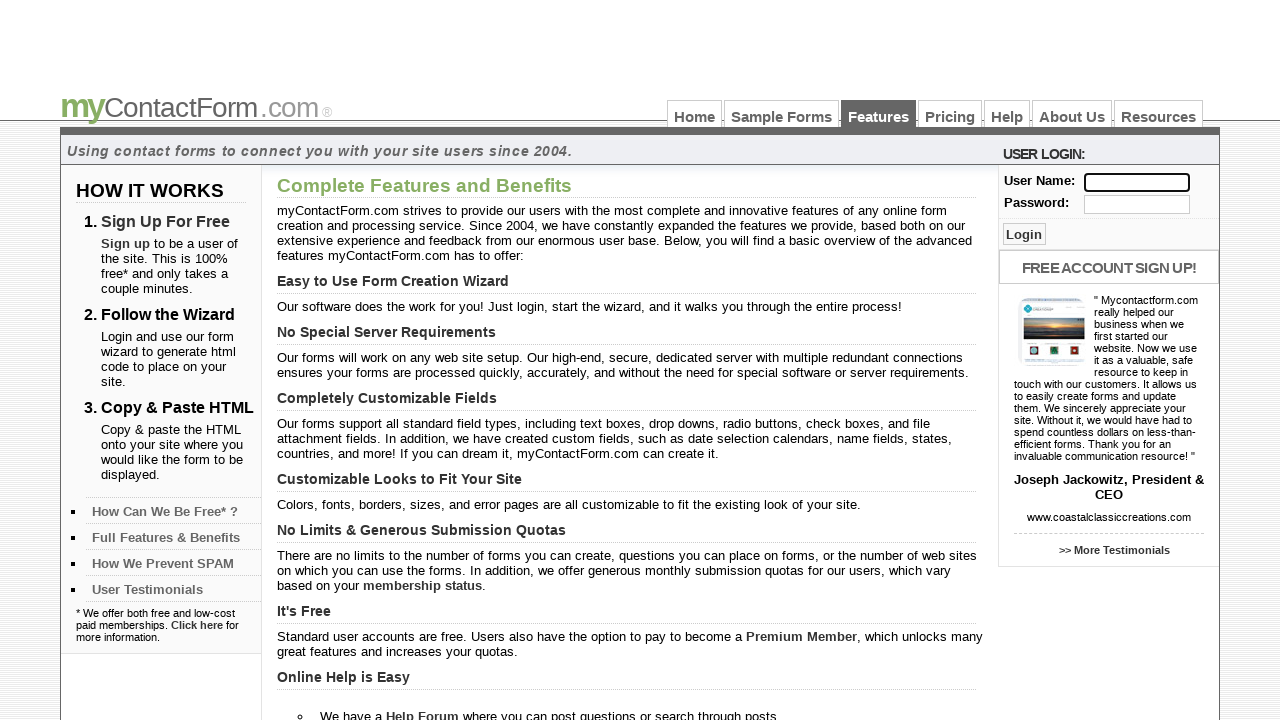

Filled username field with 'Praveen' using XPath with starts-with on xpath=//input[starts-with(@id,'use')]
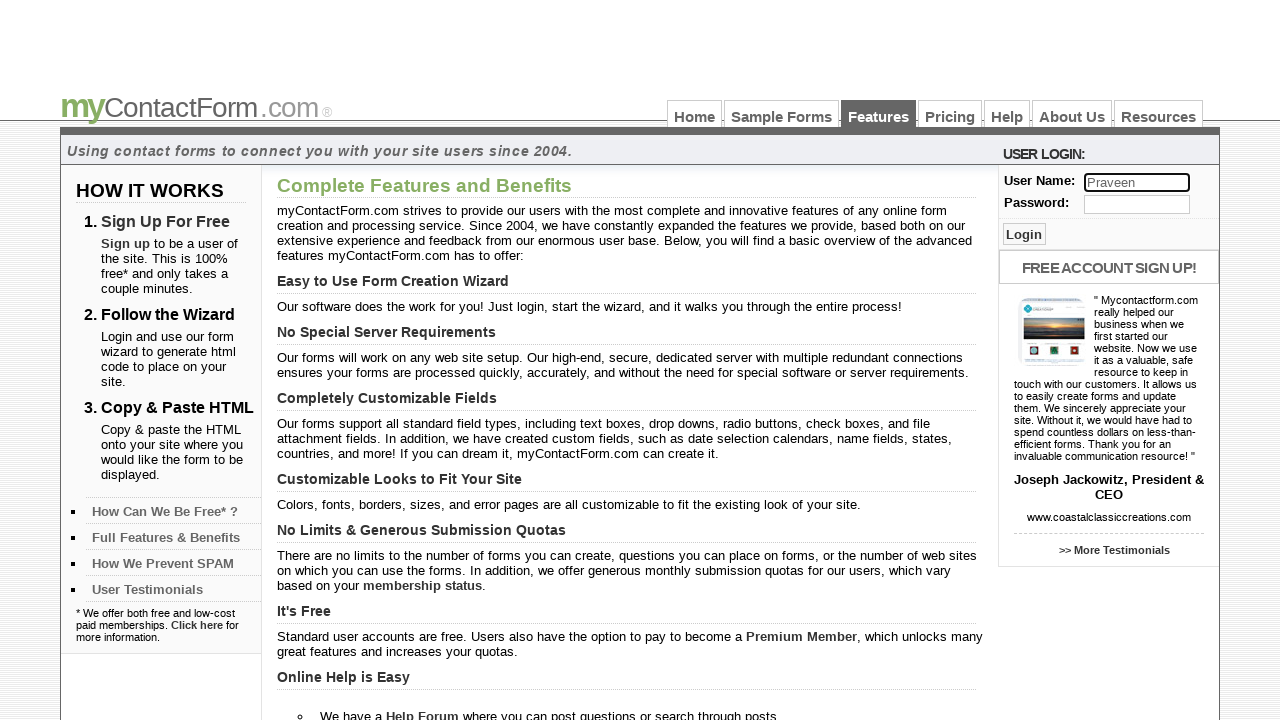

Cleared username field using XPath with starts-with on xpath=//input[starts-with(@id,'use')]
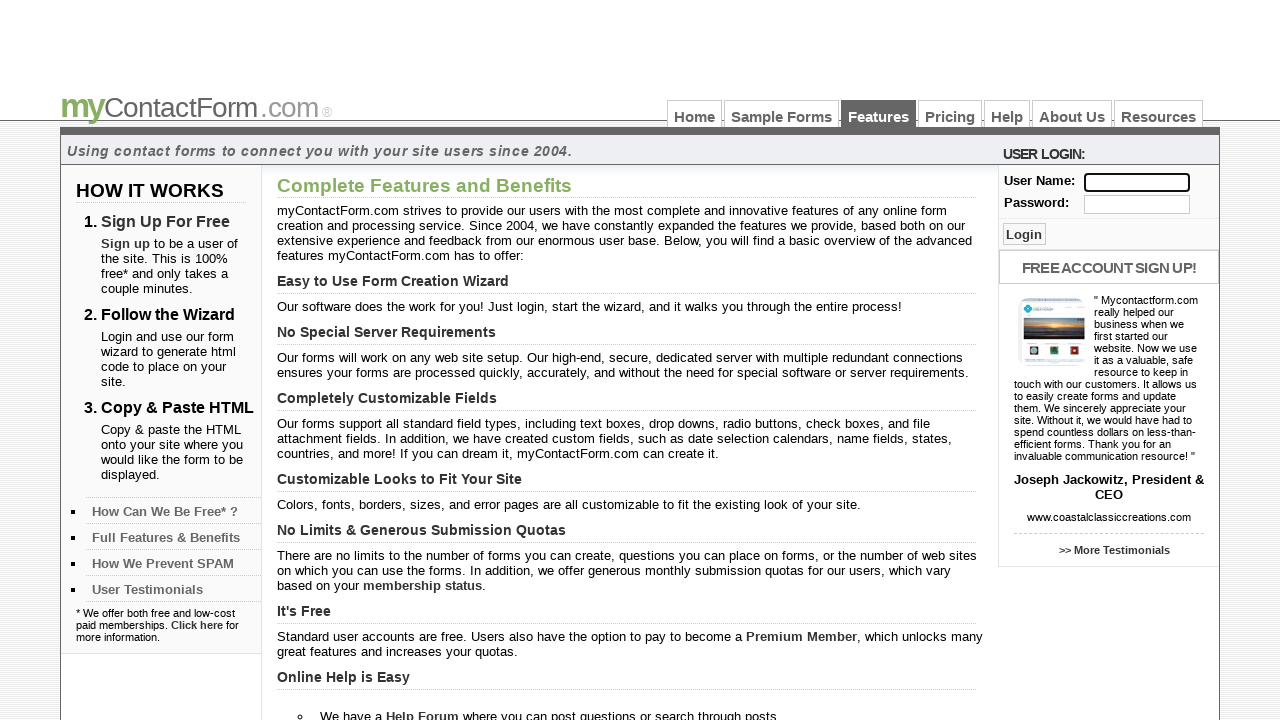

Filled username field with 'Krishna' using XPath with contains on xpath=//input[contains(@id,'us')]
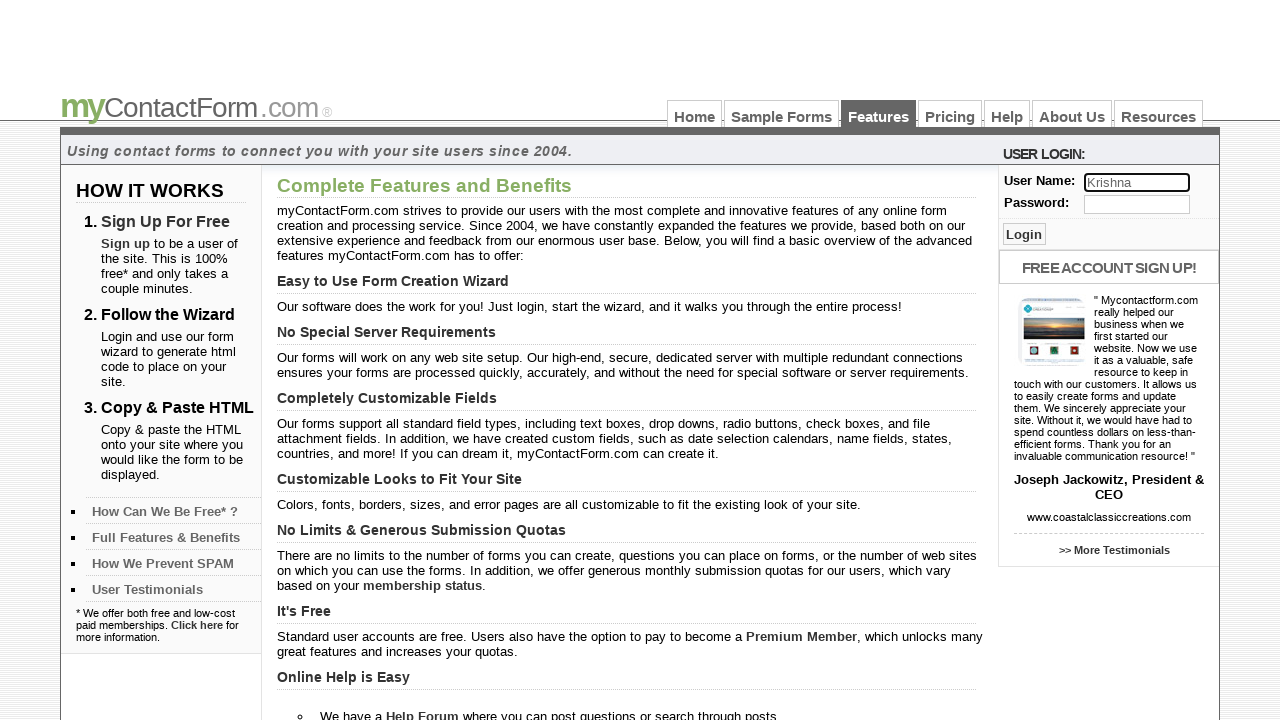

Cleared username field using XPath with contains on xpath=//input[contains(@id,'us')]
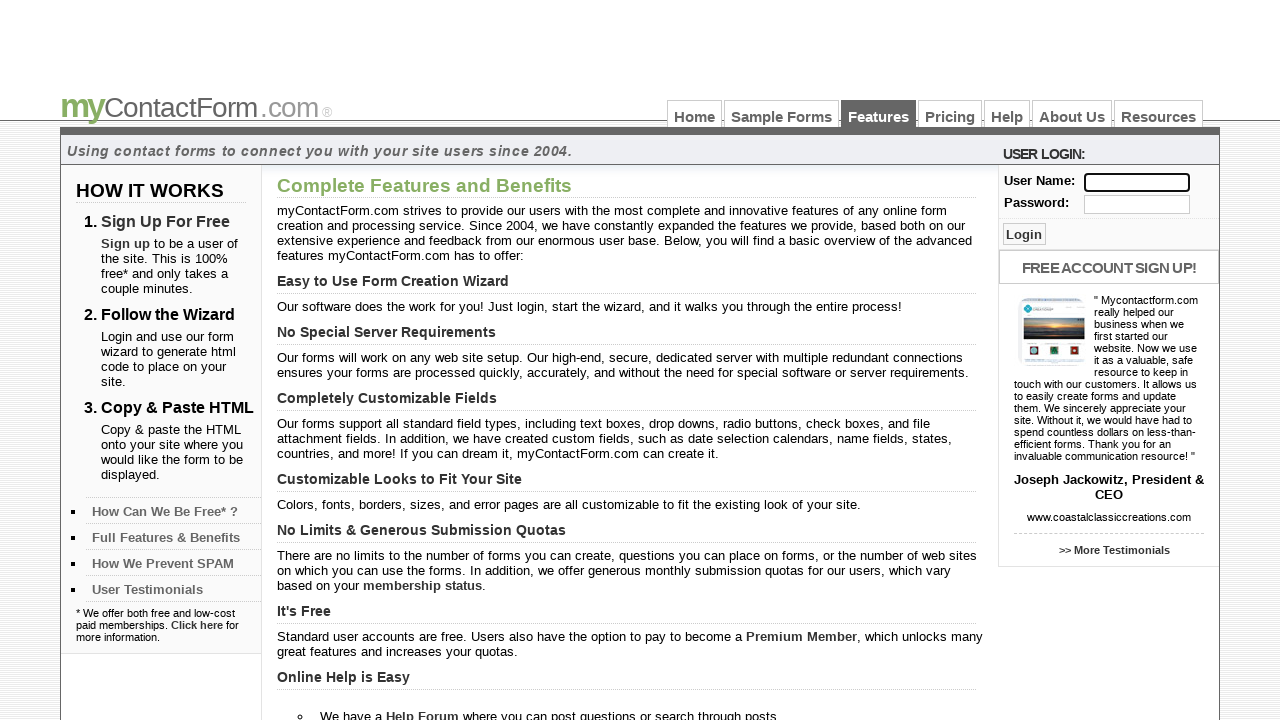

Filled password field with 'Anusha' using XPath with and operator on xpath=//input[@class='txt_log' and @name='pass']
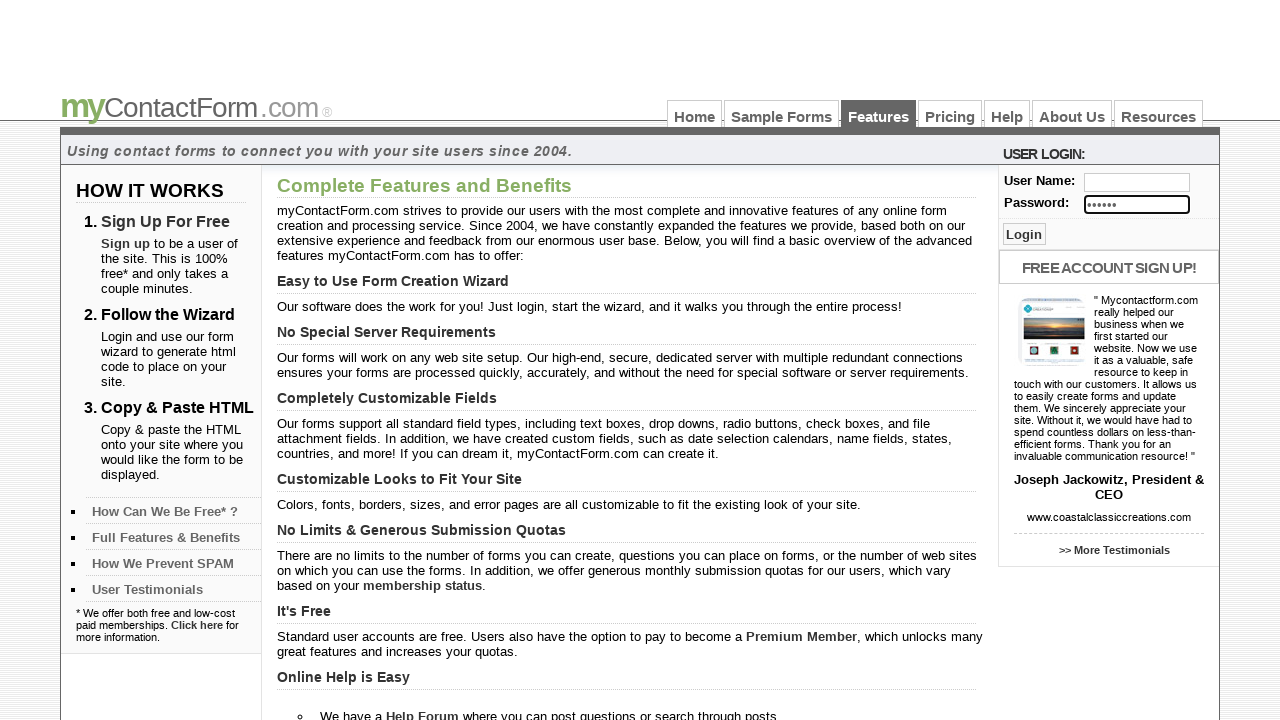

Cleared password field using XPath with and operator on xpath=//input[@class='txt_log' and @name='pass']
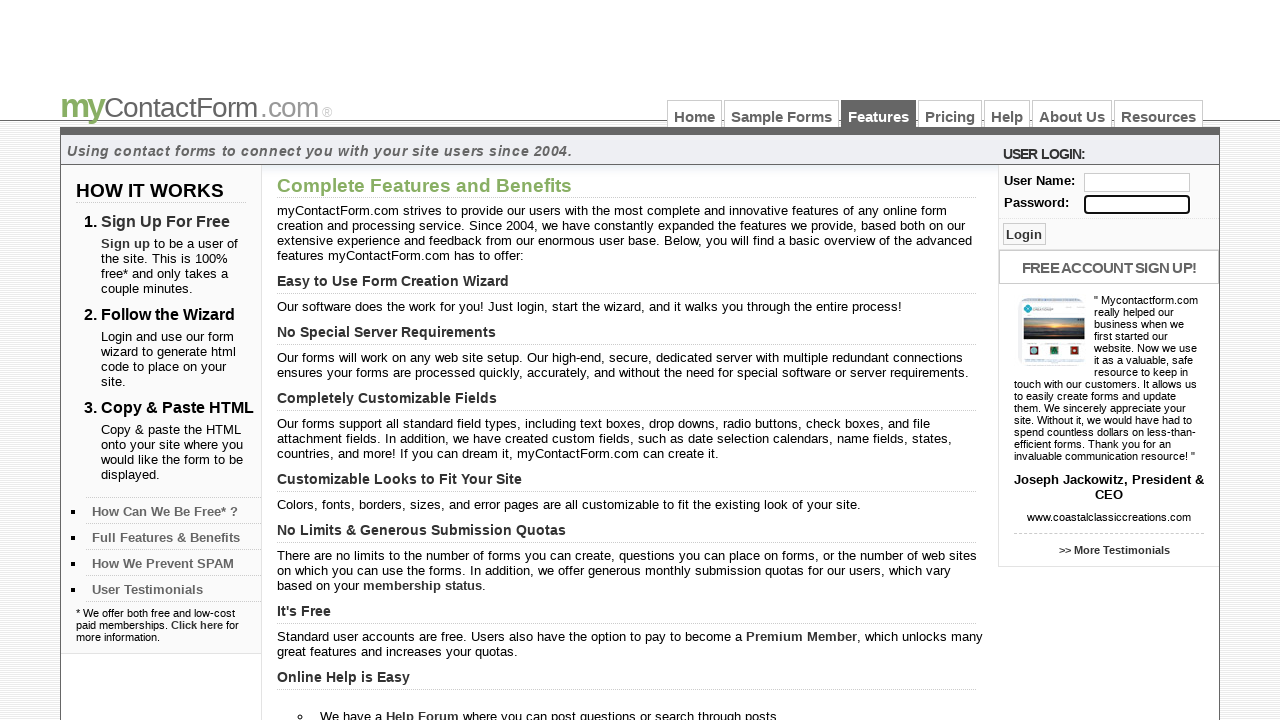

Filled username field with 'Navneeth' using XPath with or operator on xpath=//input[@id='user' or @name='user']
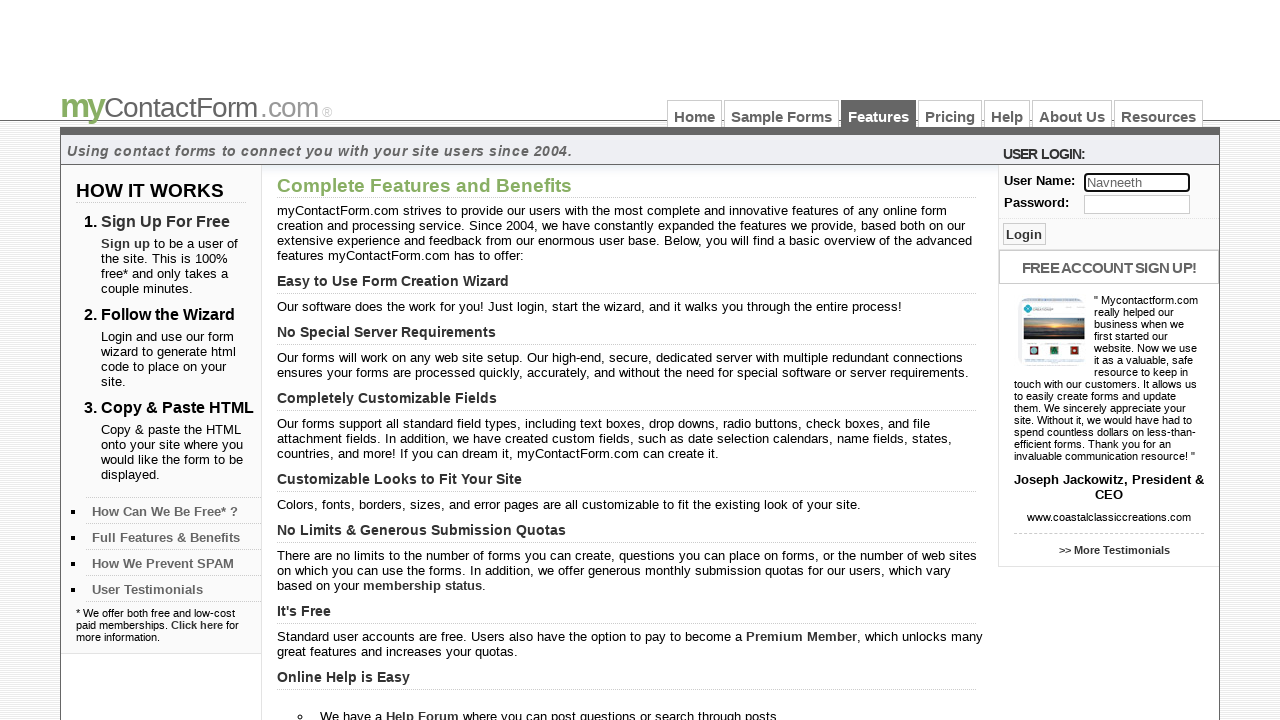

Cleared username field using XPath with or operator on xpath=//input[@id='user' or @name='user']
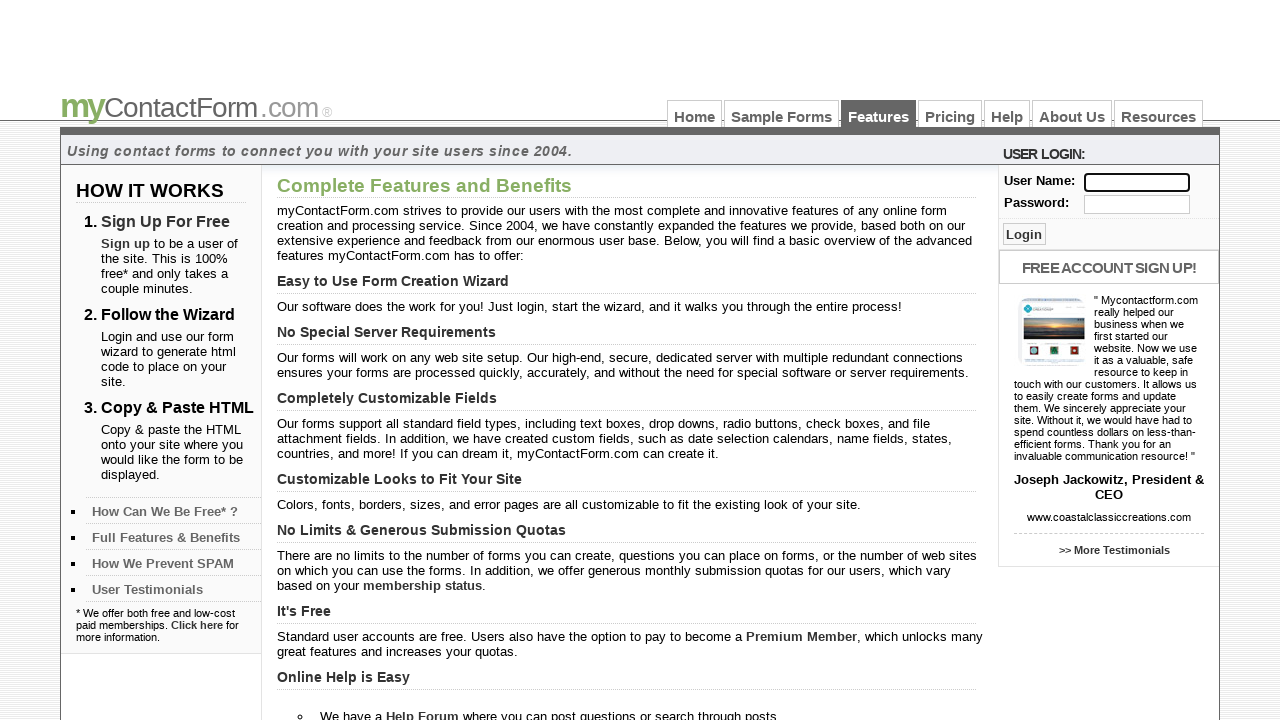

Filled username field with 'Keerthana' using XPath with union operator (|) on xpath=//input[@id='user'] | //input[@name='user']
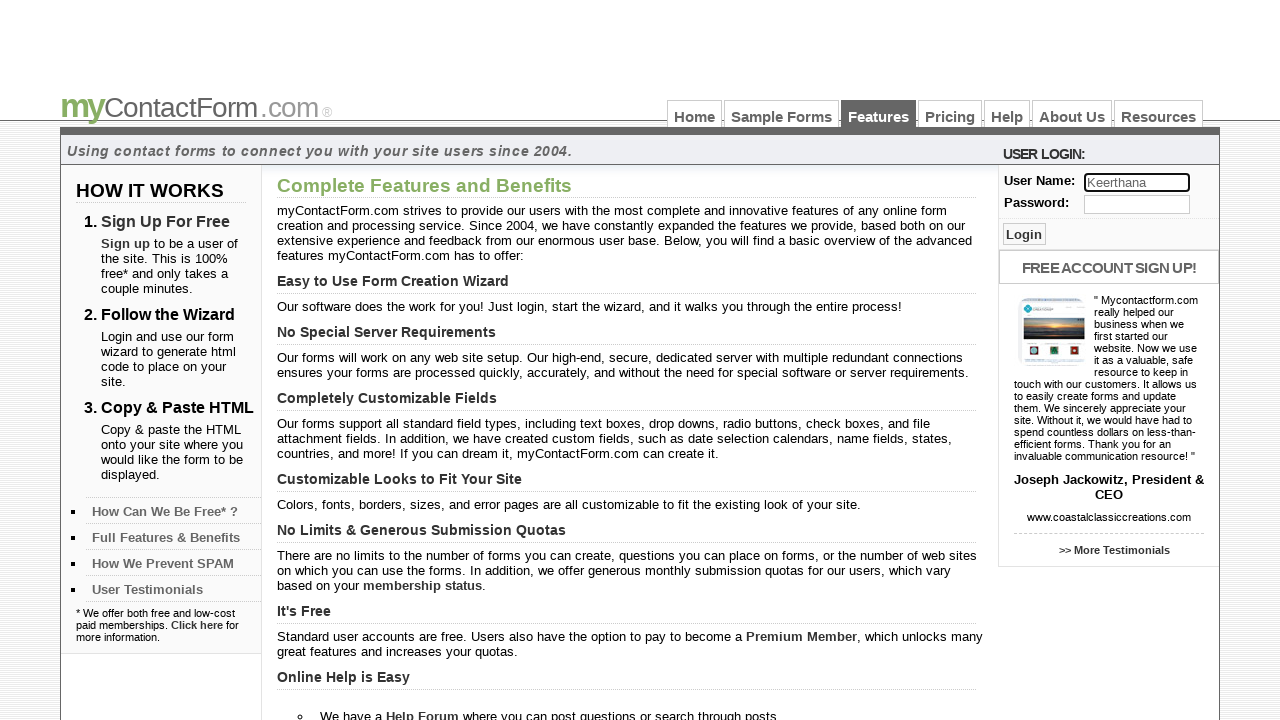

Cleared username field using XPath with union operator (|) on xpath=//input[@id='user'] | //input[@name='user']
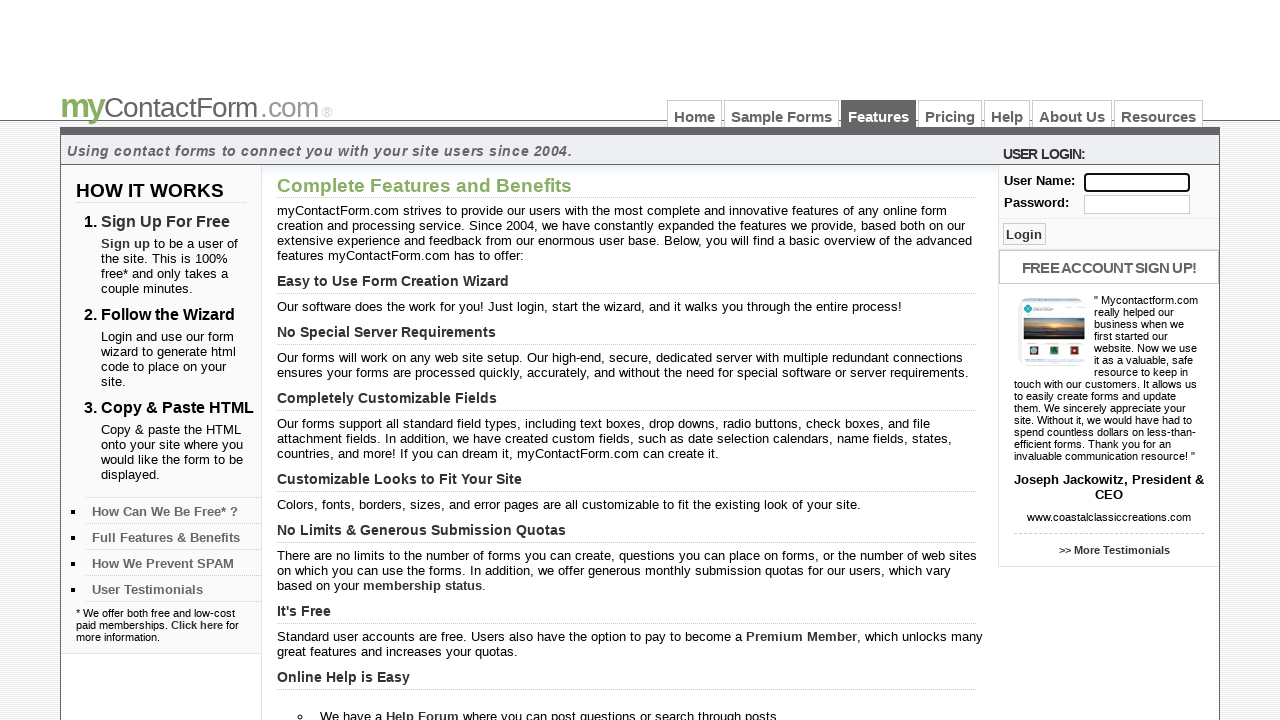

Verified username label is displayed using XPath with contains
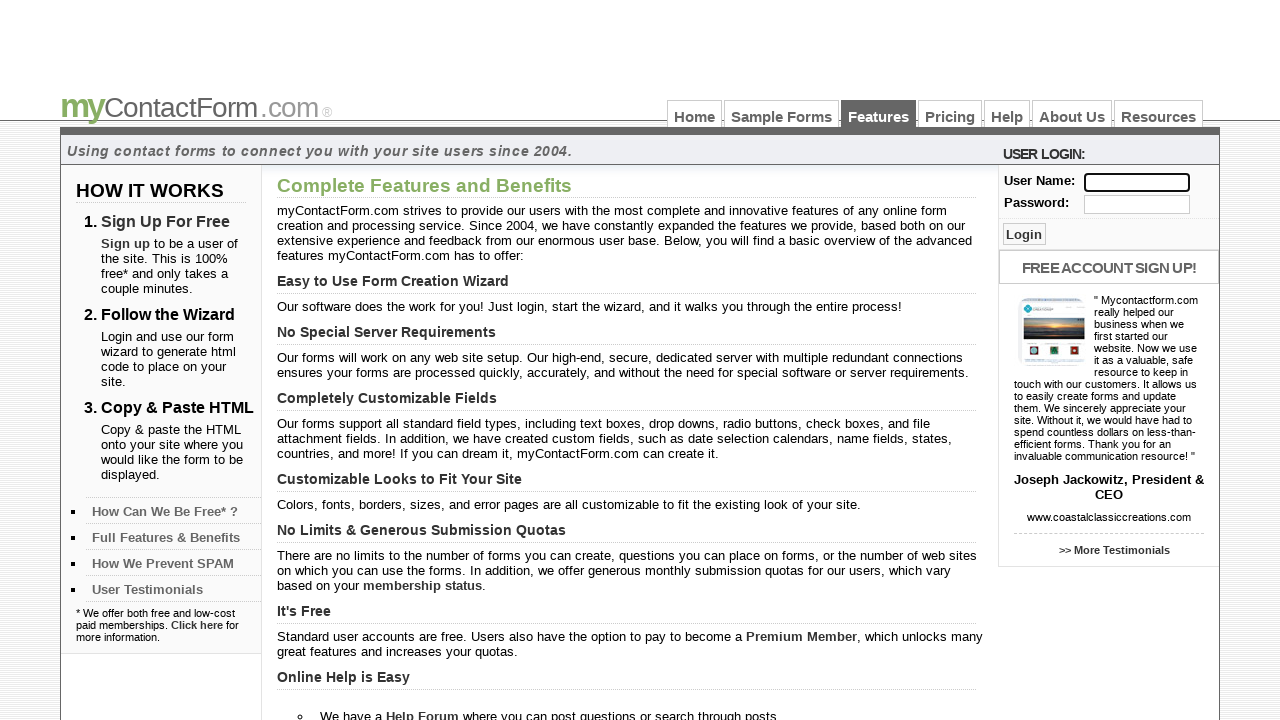

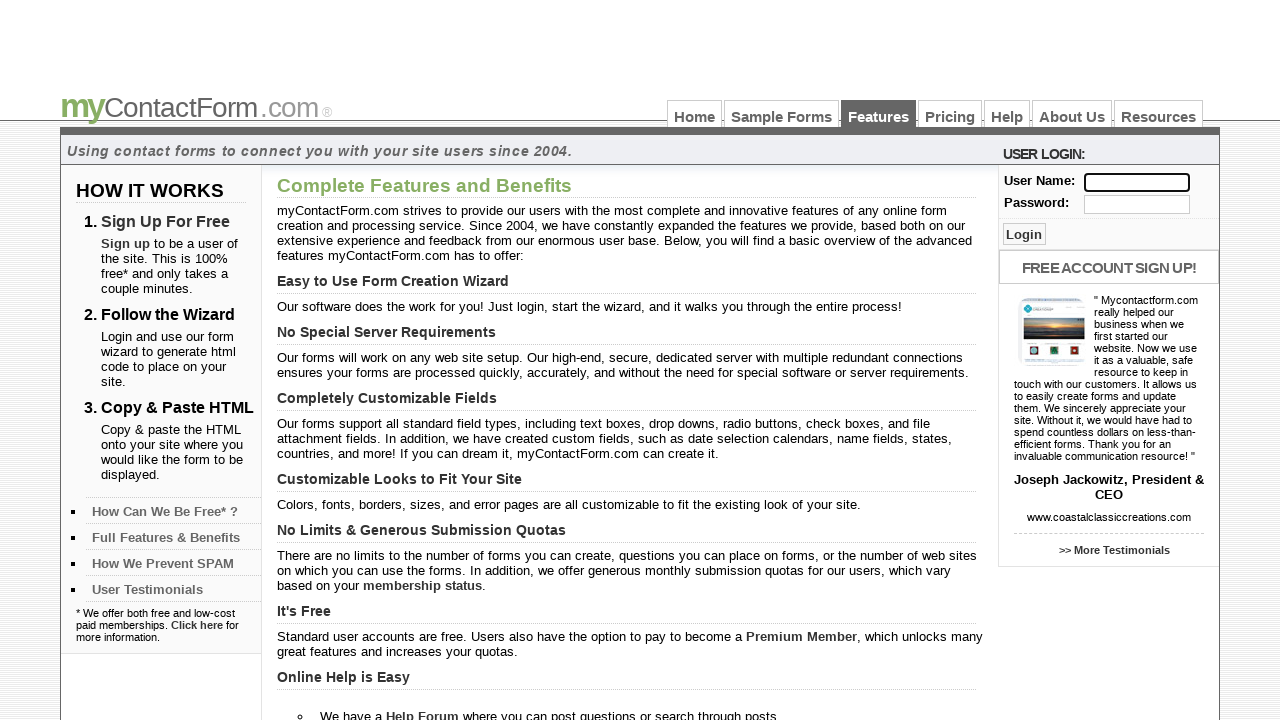